Tests jQuery UI datepicker functionality by opening the calendar, navigating to a specific month (April 2024), and selecting a date (15th)

Starting URL: https://jqueryui.com/datepicker/

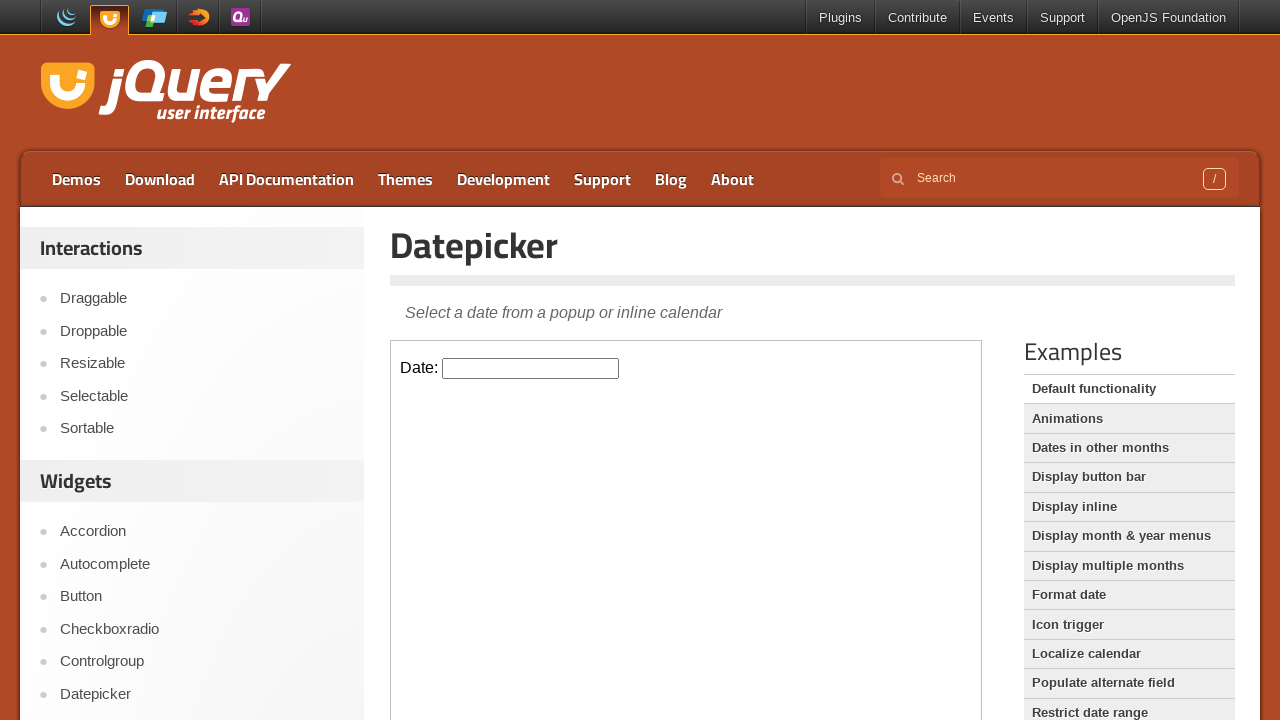

Located iframe containing the datepicker
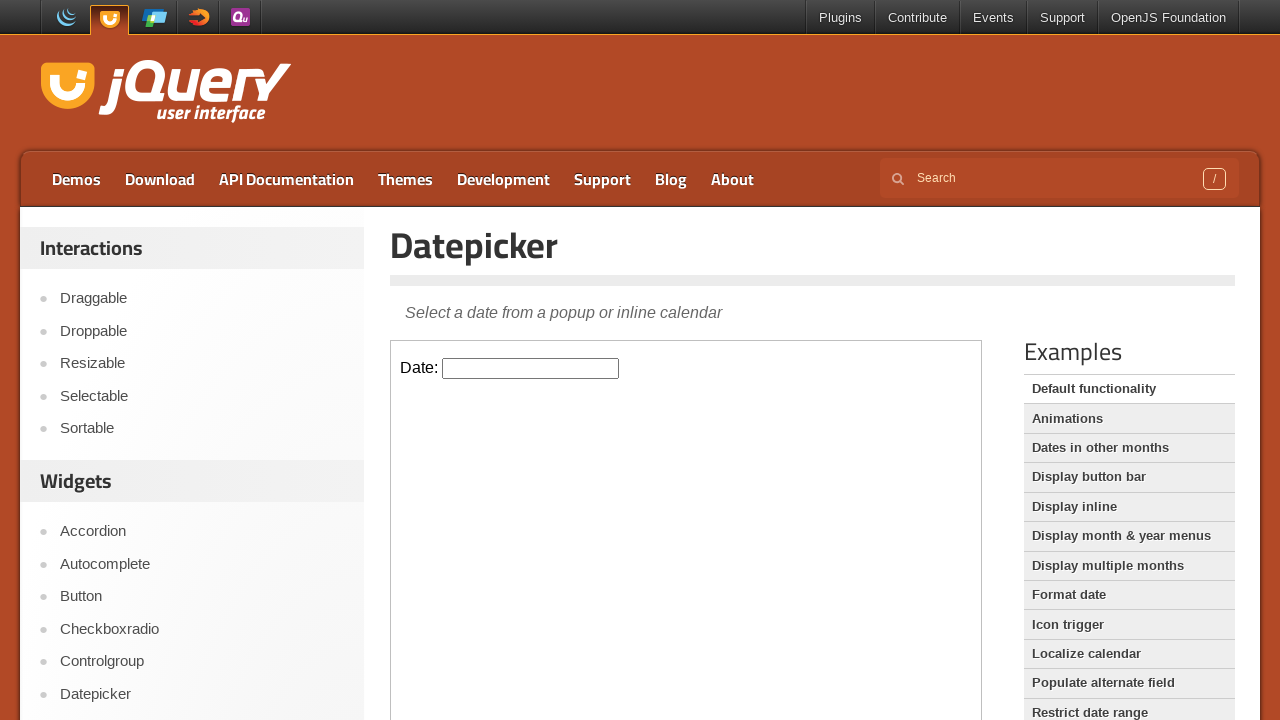

Clicked datepicker input to open calendar at (531, 368) on iframe.demo-frame >> internal:control=enter-frame >> #datepicker
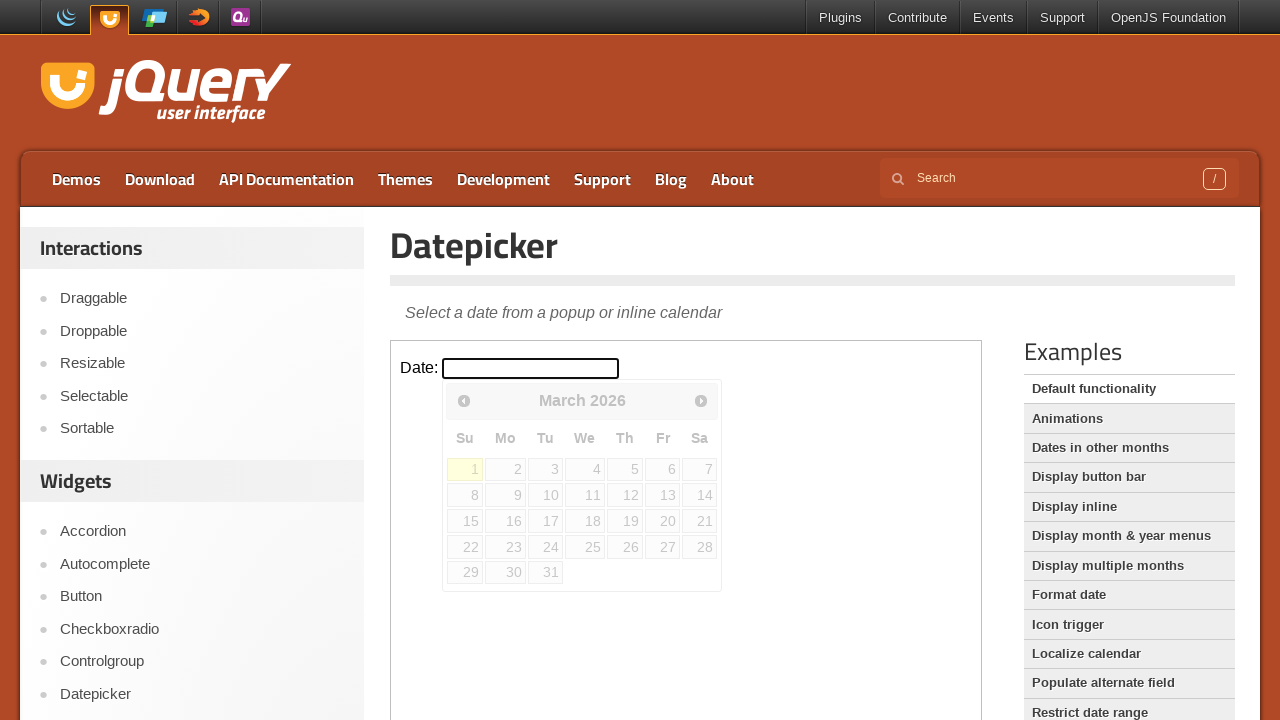

Checked current calendar month: March 2026
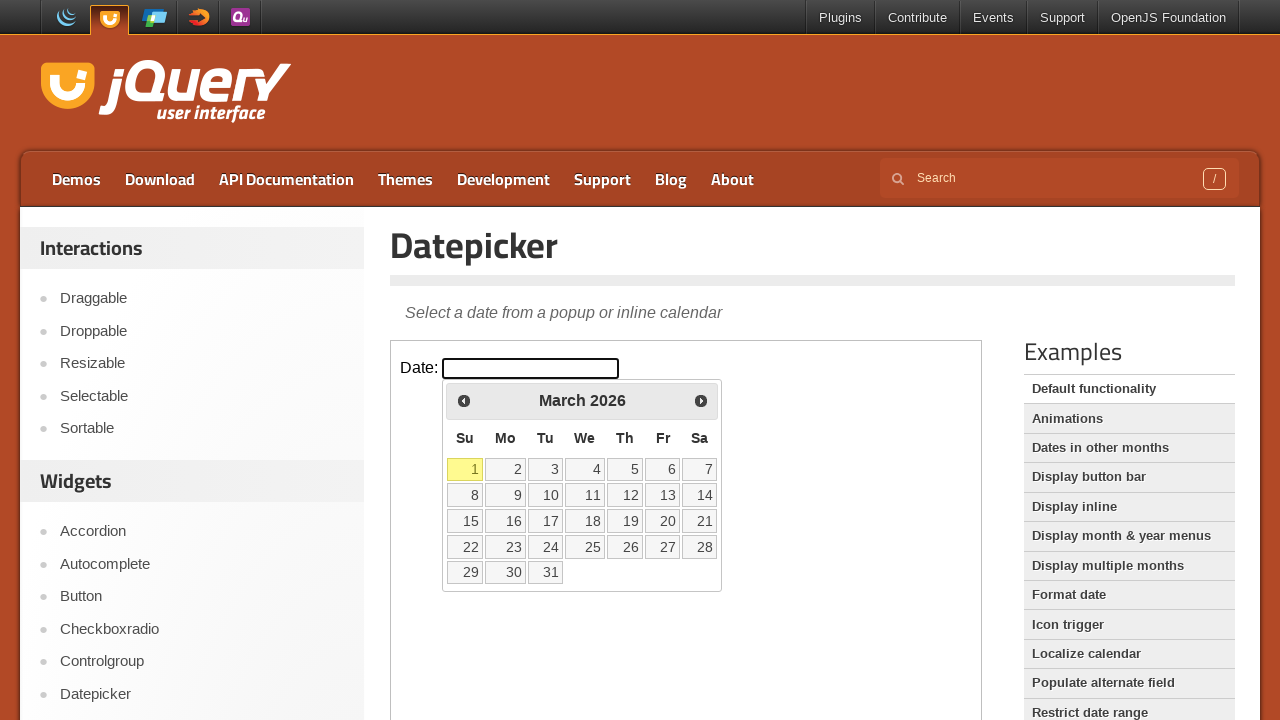

Clicked Prev button to navigate to previous month at (464, 400) on iframe.demo-frame >> internal:control=enter-frame >> span:text('Prev')
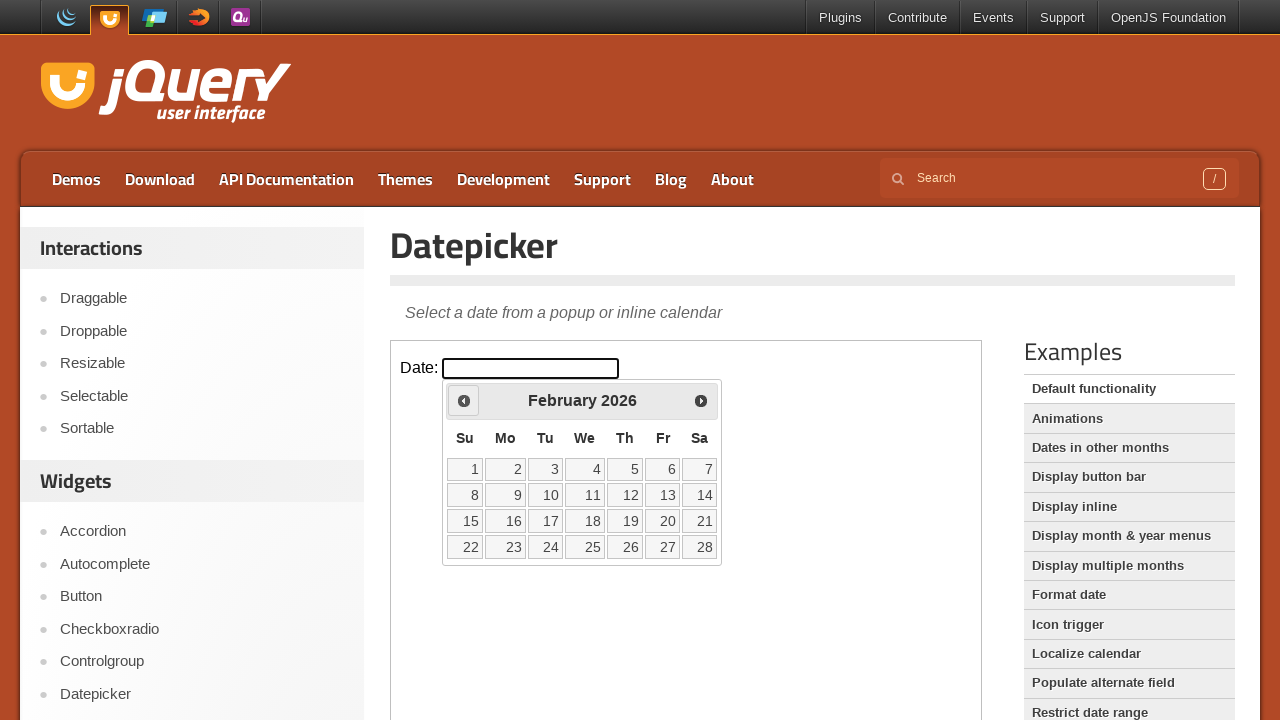

Waited for calendar to update after month navigation
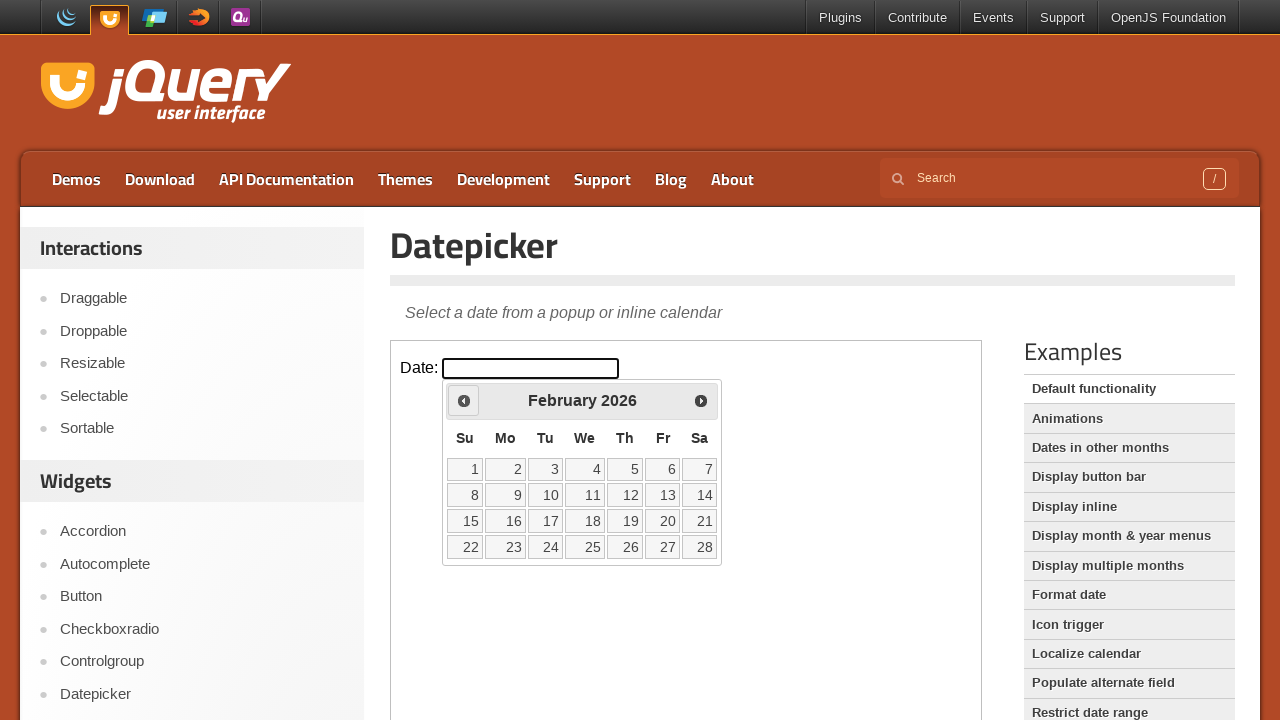

Checked current calendar month: February 2026
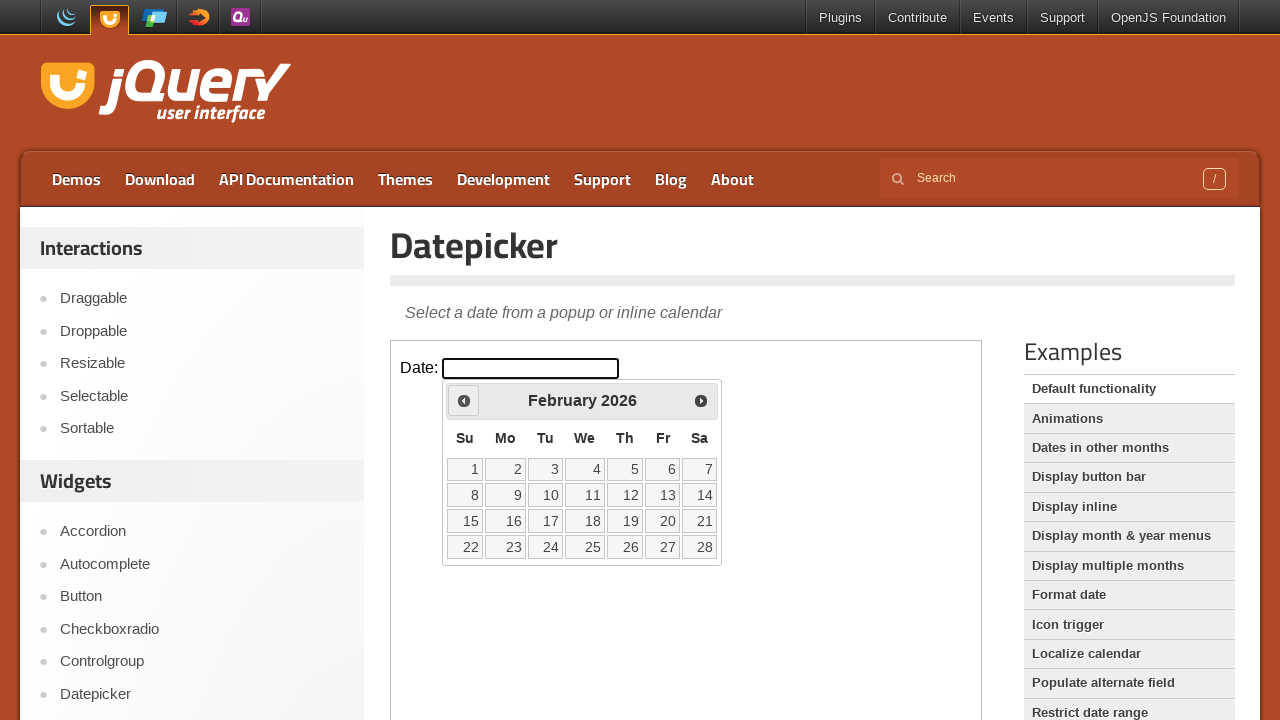

Clicked Prev button to navigate to previous month at (464, 400) on iframe.demo-frame >> internal:control=enter-frame >> span:text('Prev')
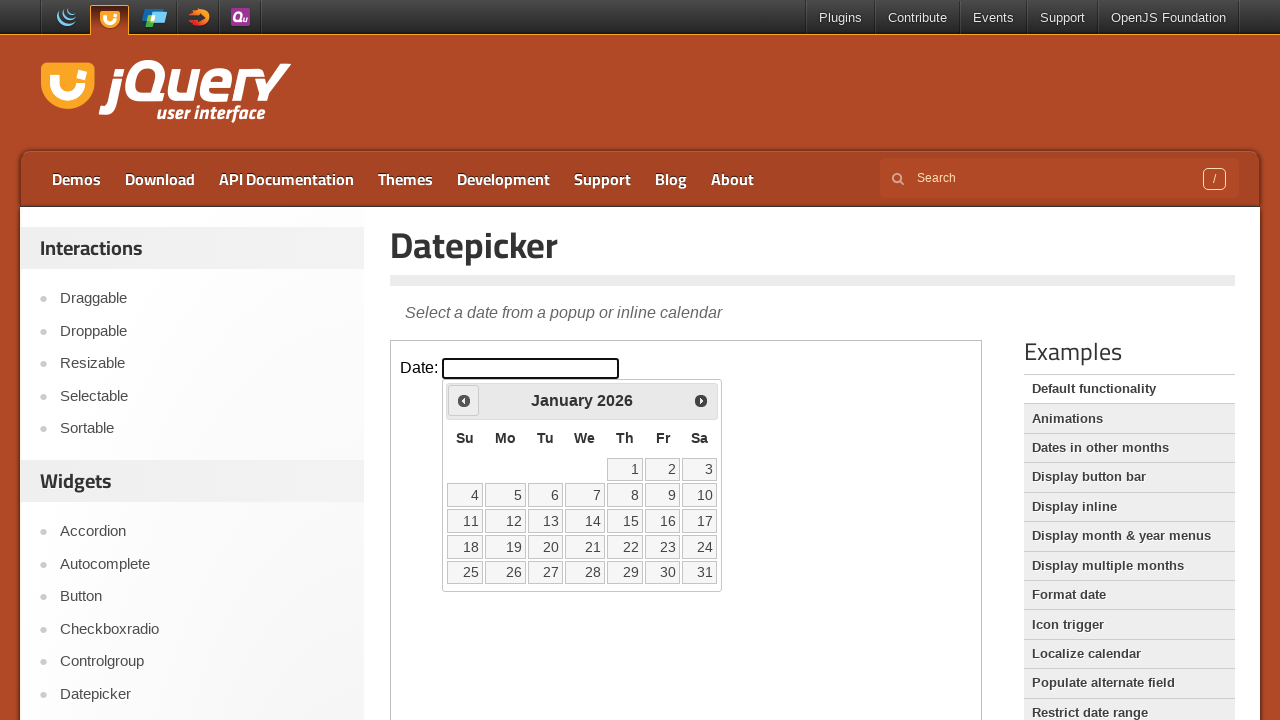

Waited for calendar to update after month navigation
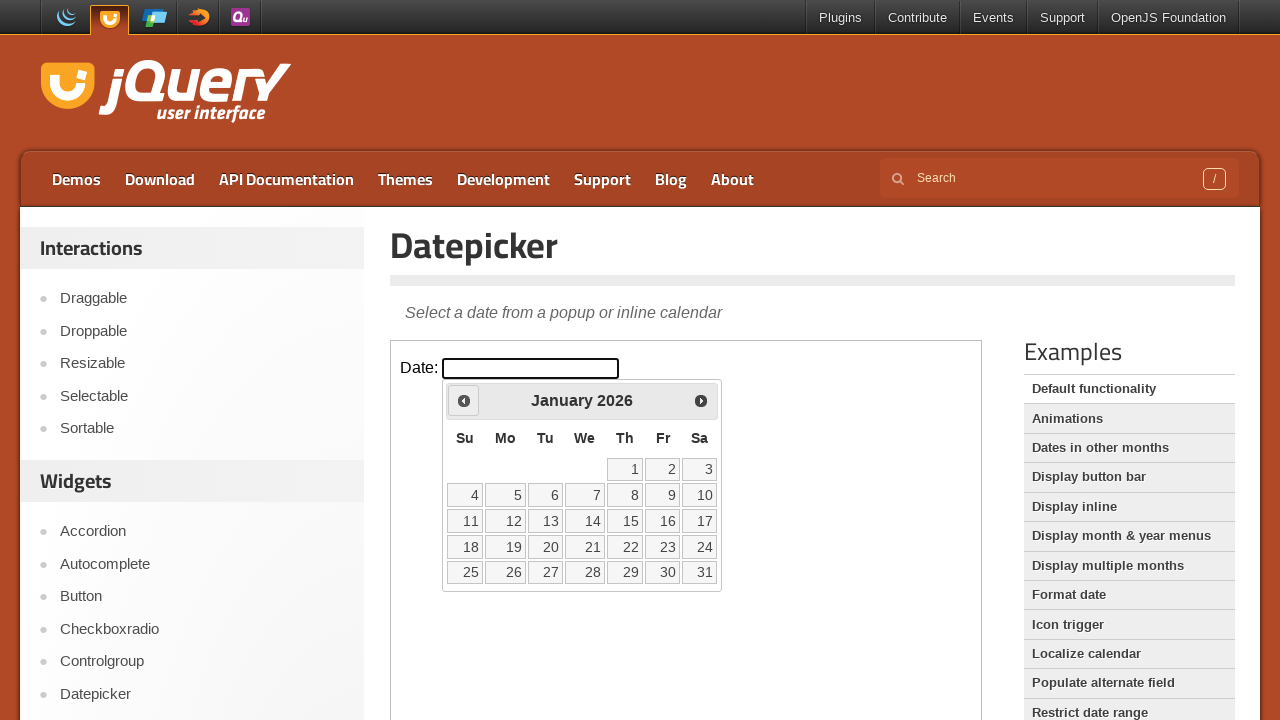

Checked current calendar month: January 2026
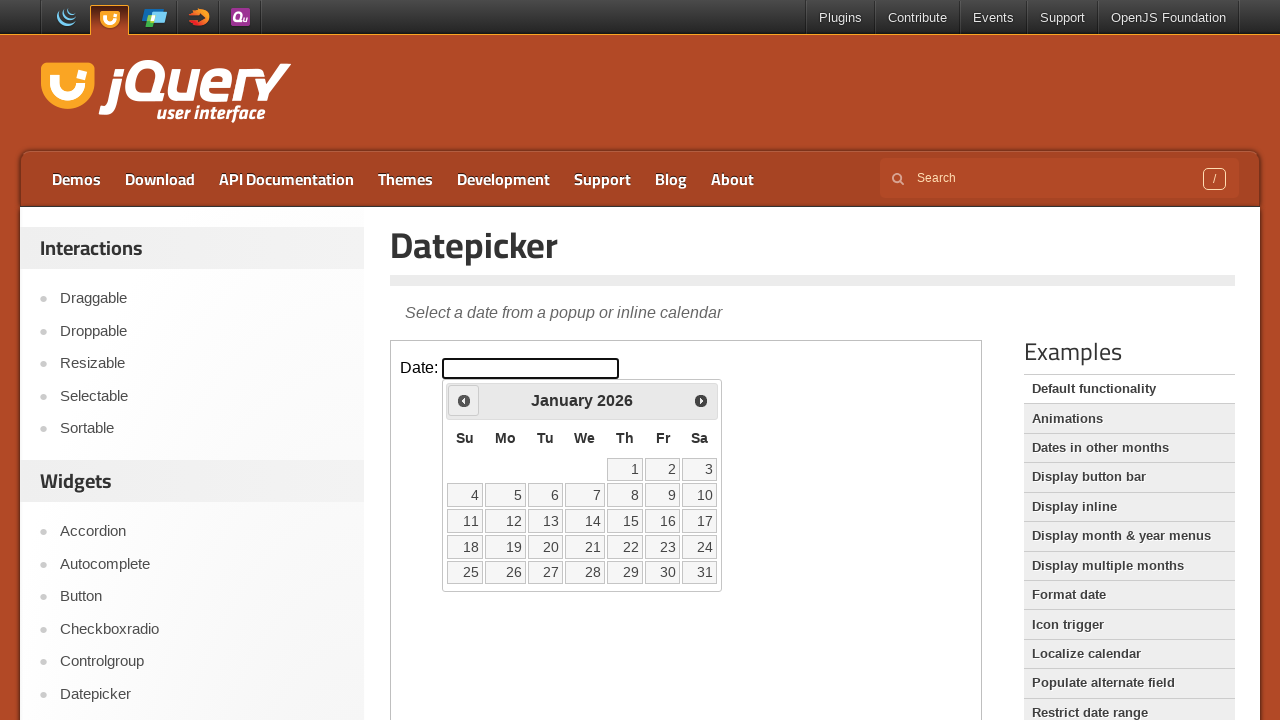

Clicked Prev button to navigate to previous month at (464, 400) on iframe.demo-frame >> internal:control=enter-frame >> span:text('Prev')
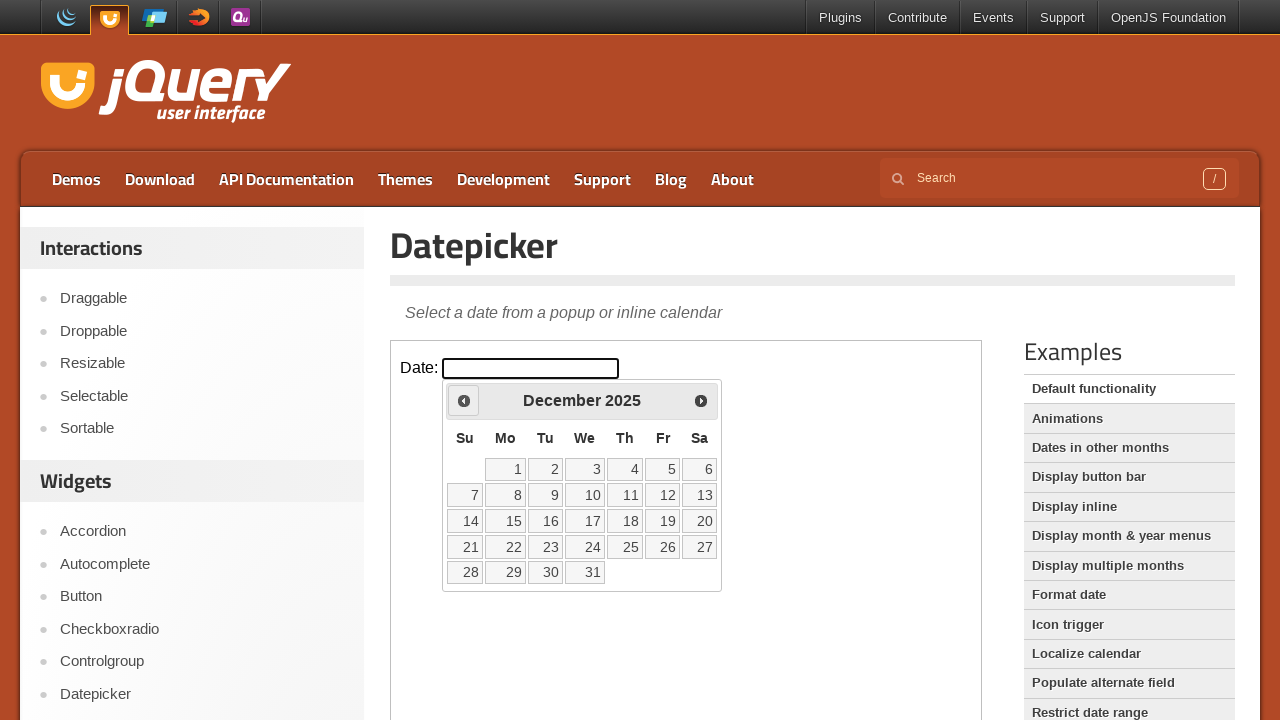

Waited for calendar to update after month navigation
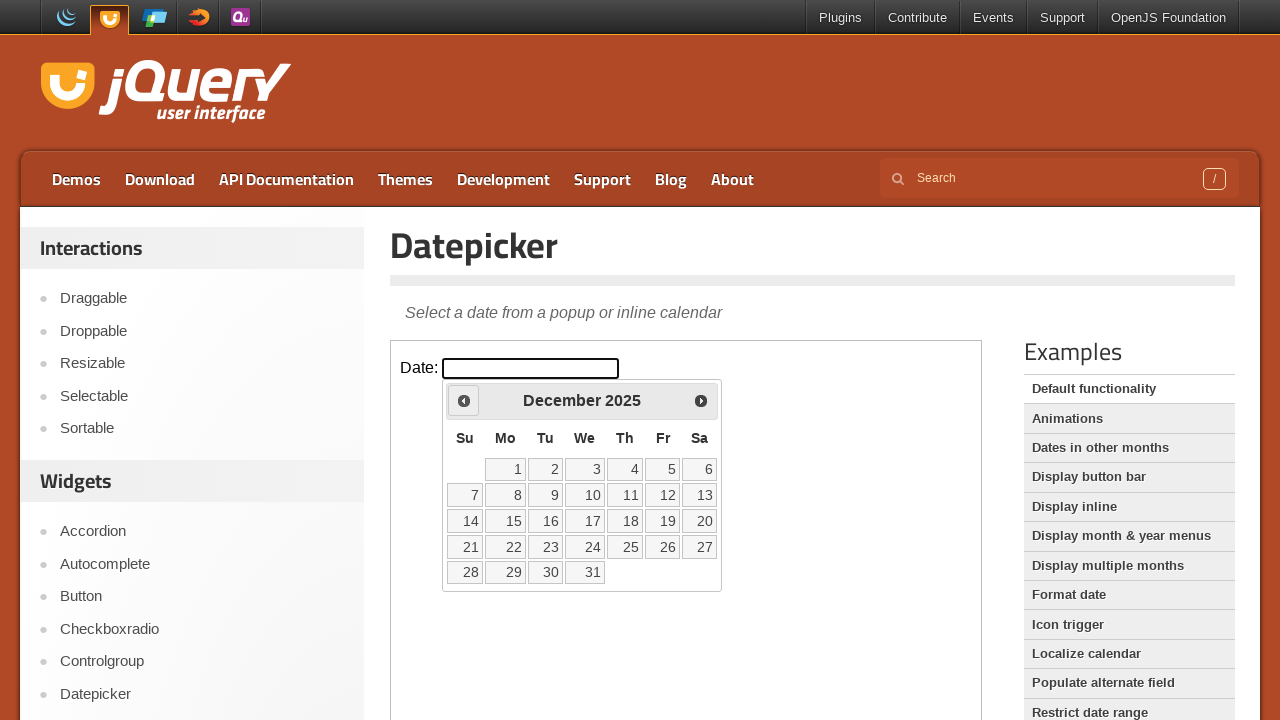

Checked current calendar month: December 2025
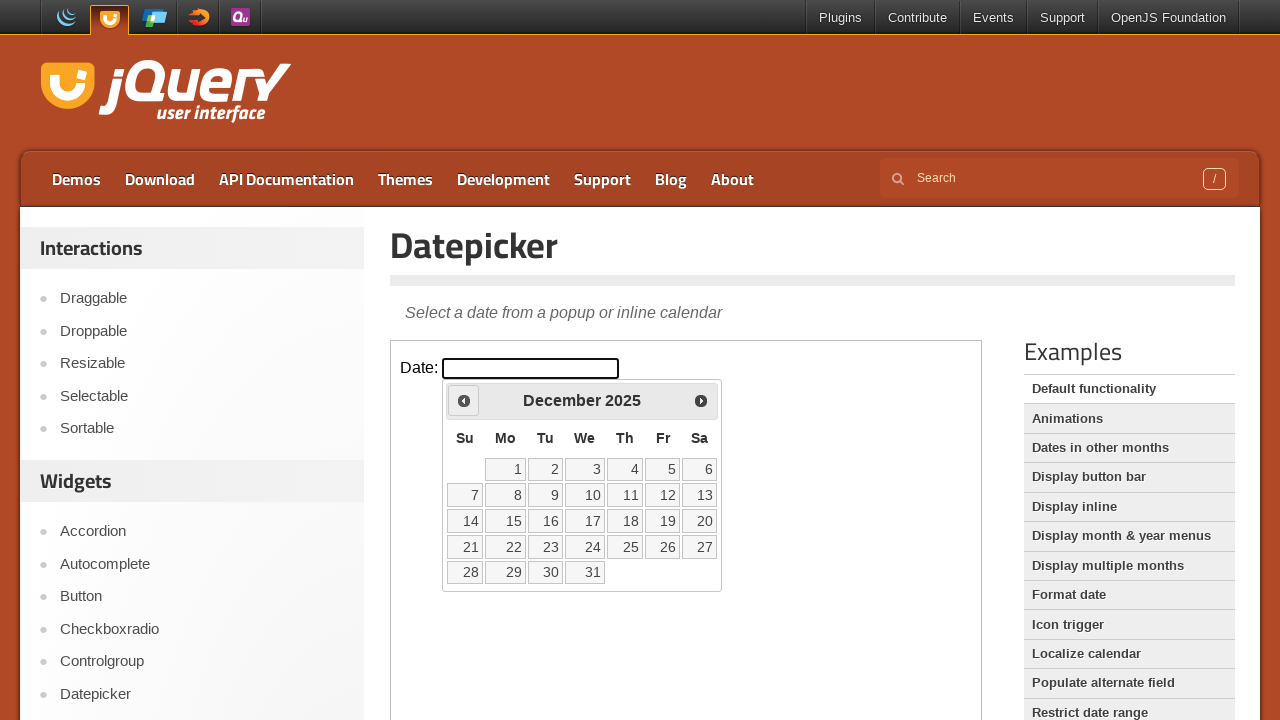

Clicked Prev button to navigate to previous month at (464, 400) on iframe.demo-frame >> internal:control=enter-frame >> span:text('Prev')
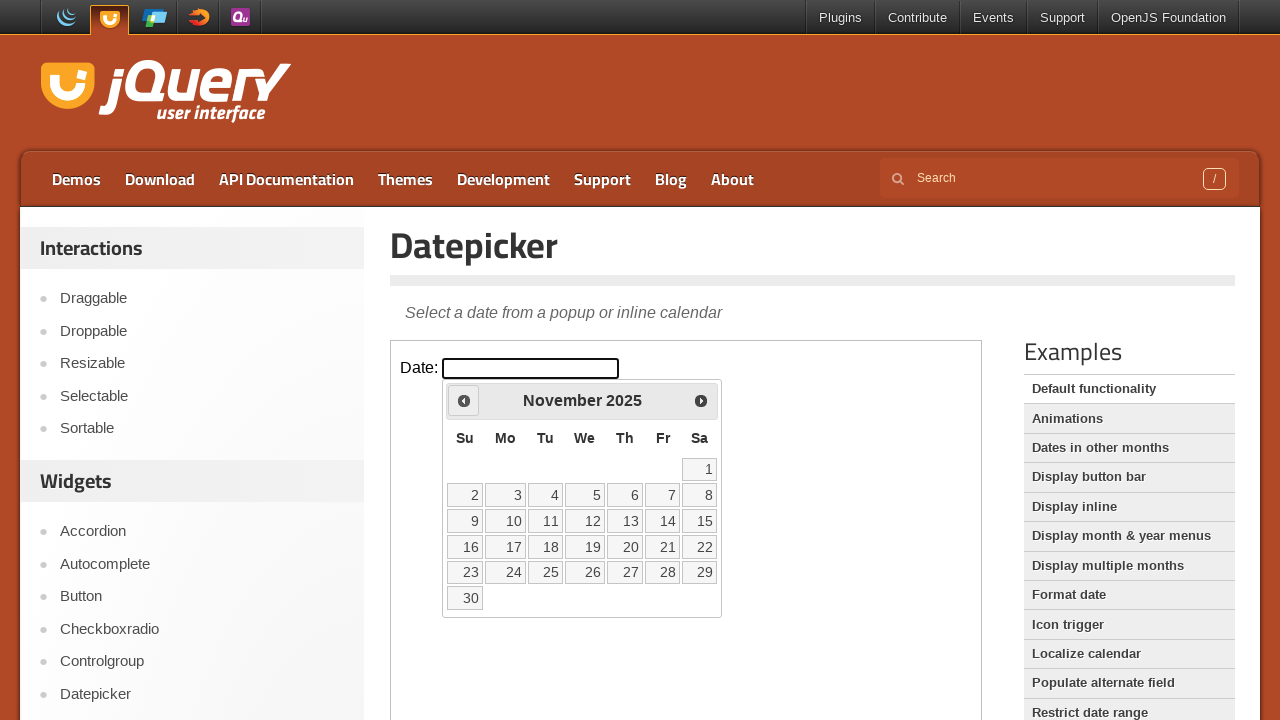

Waited for calendar to update after month navigation
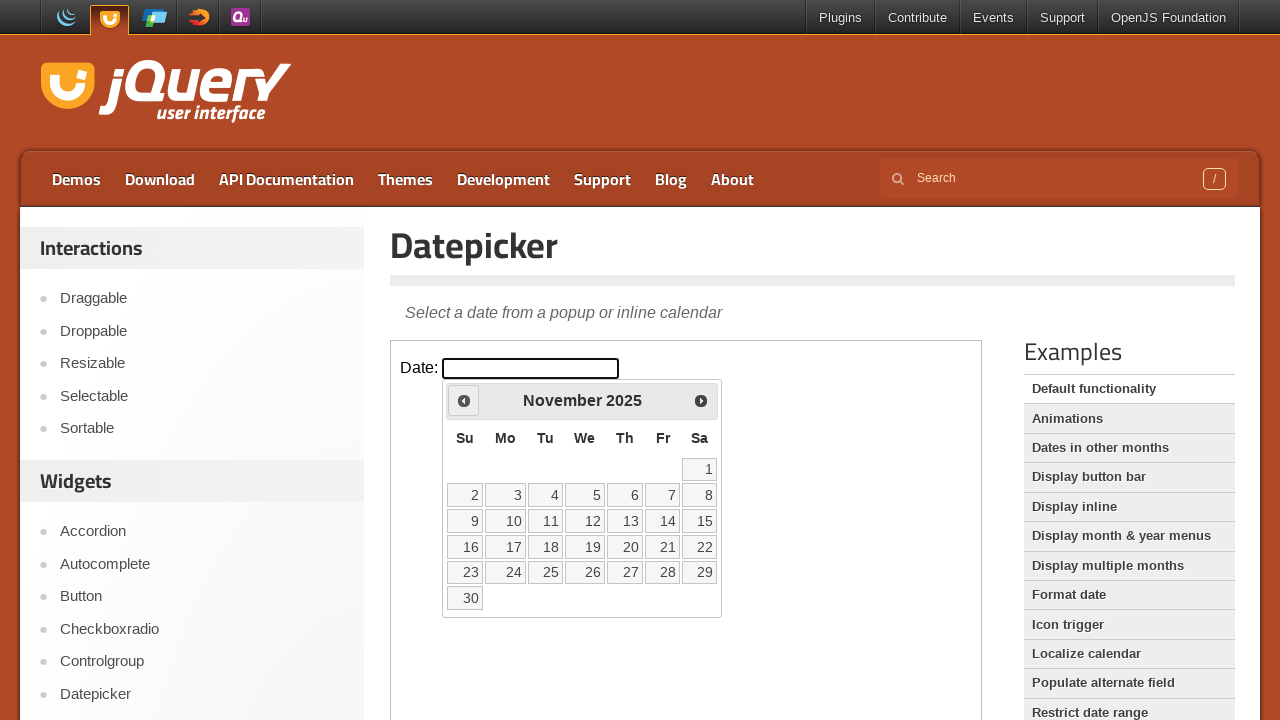

Checked current calendar month: November 2025
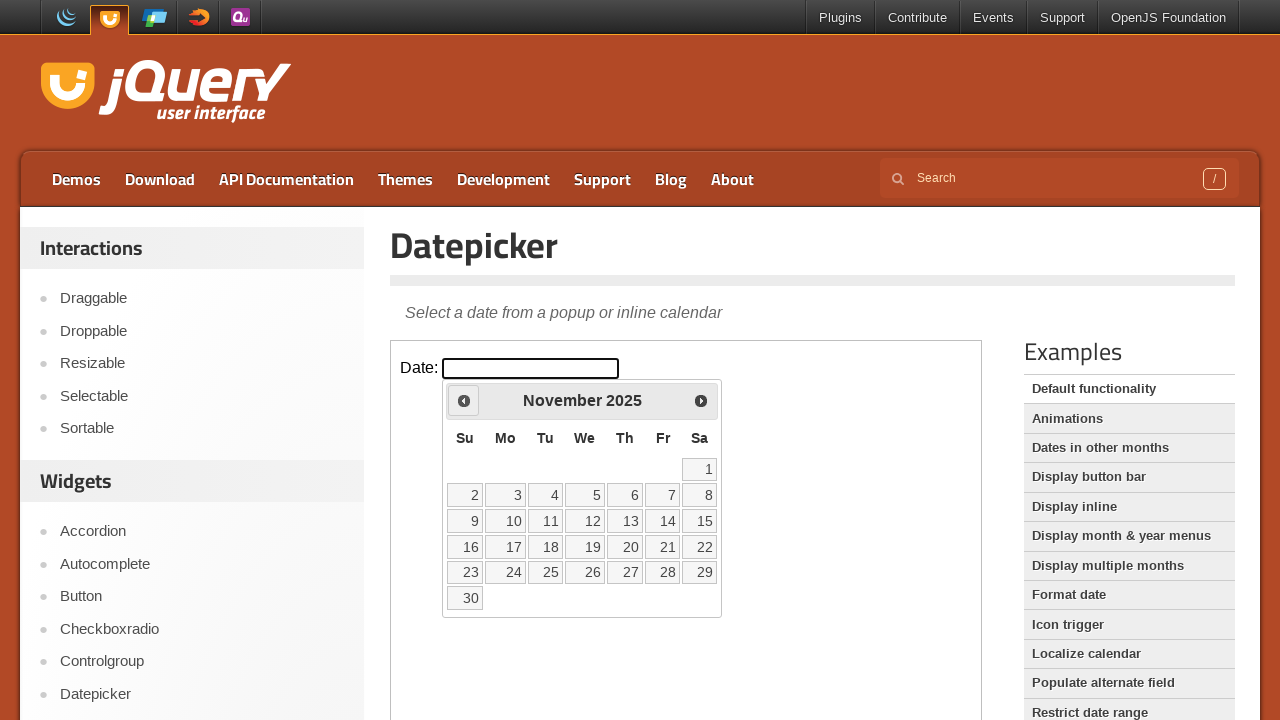

Clicked Prev button to navigate to previous month at (464, 400) on iframe.demo-frame >> internal:control=enter-frame >> span:text('Prev')
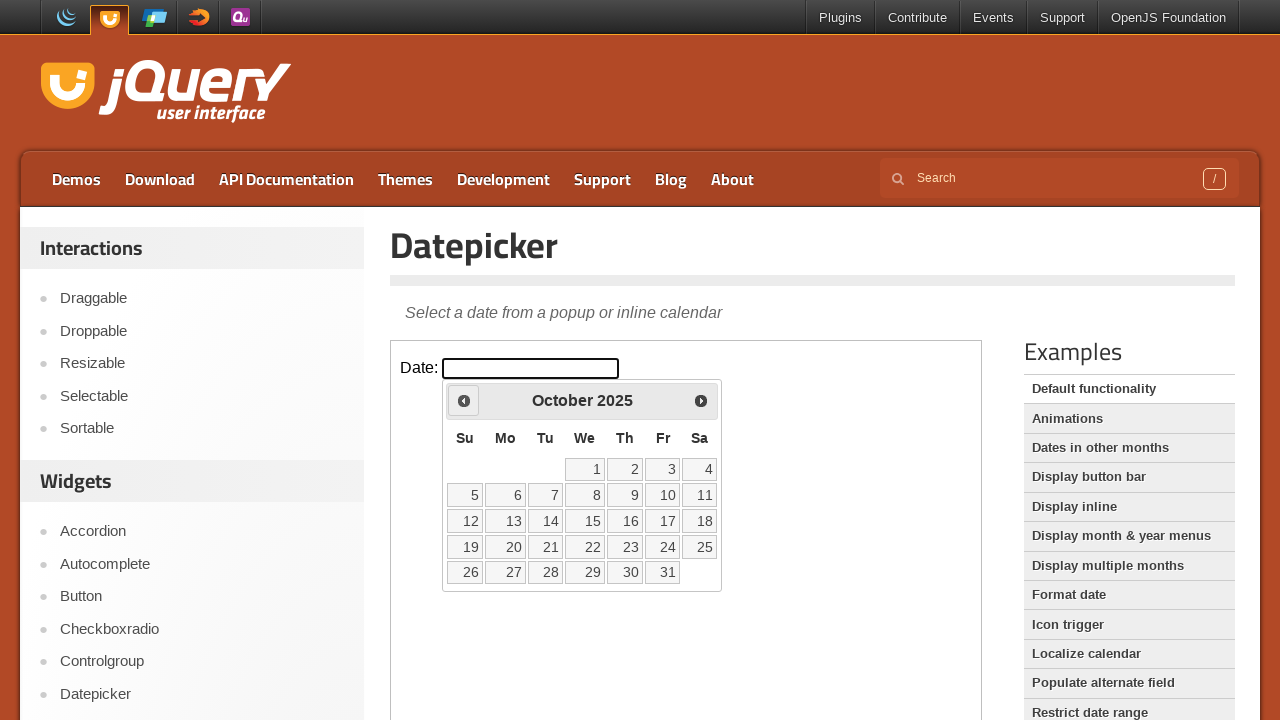

Waited for calendar to update after month navigation
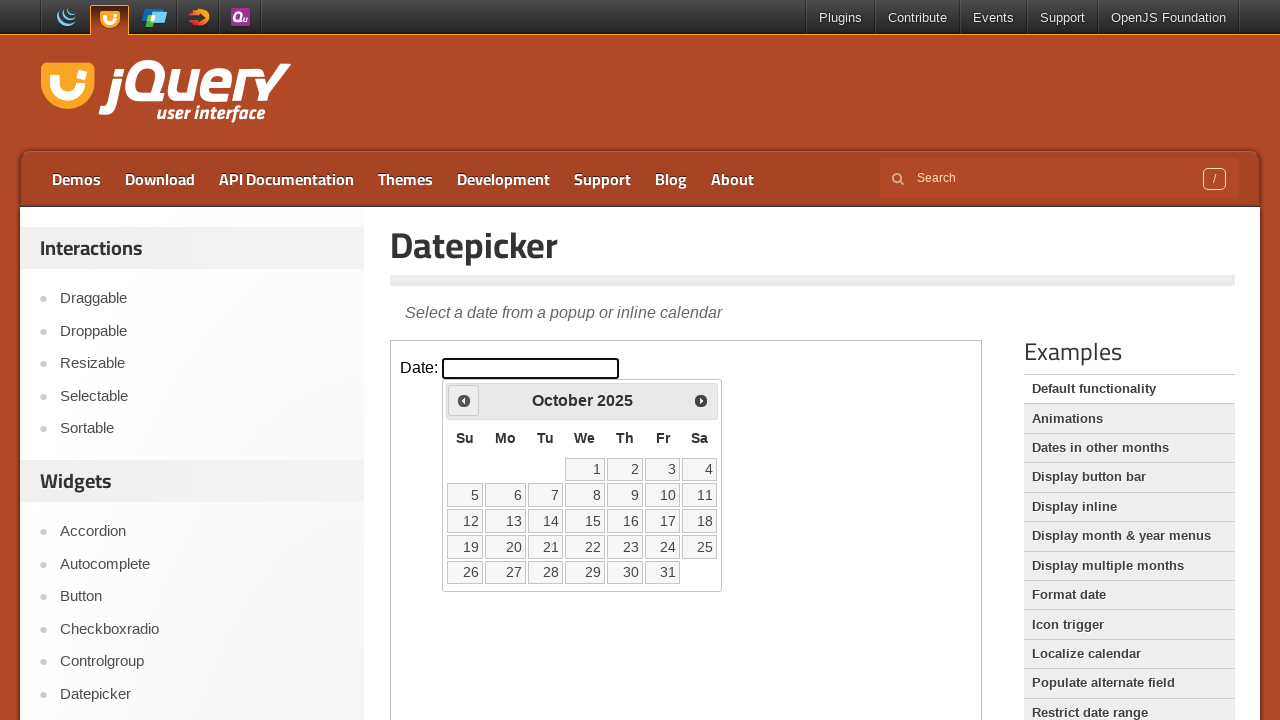

Checked current calendar month: October 2025
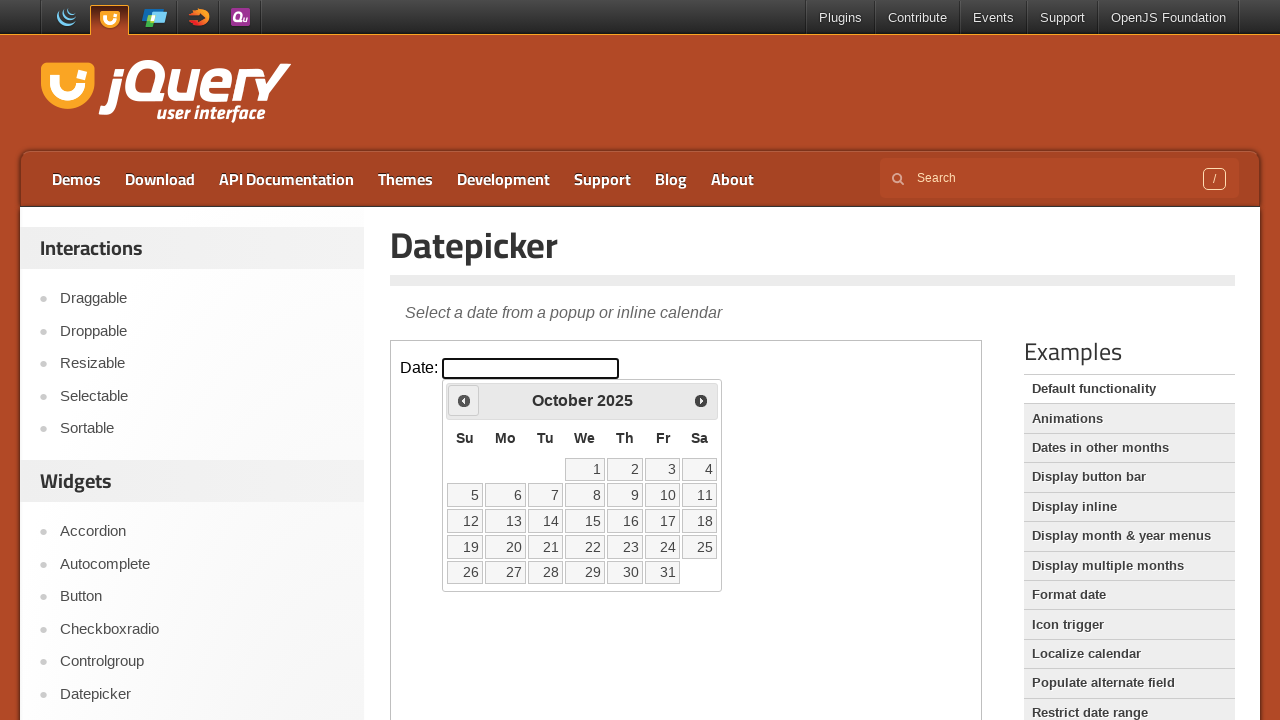

Clicked Prev button to navigate to previous month at (464, 400) on iframe.demo-frame >> internal:control=enter-frame >> span:text('Prev')
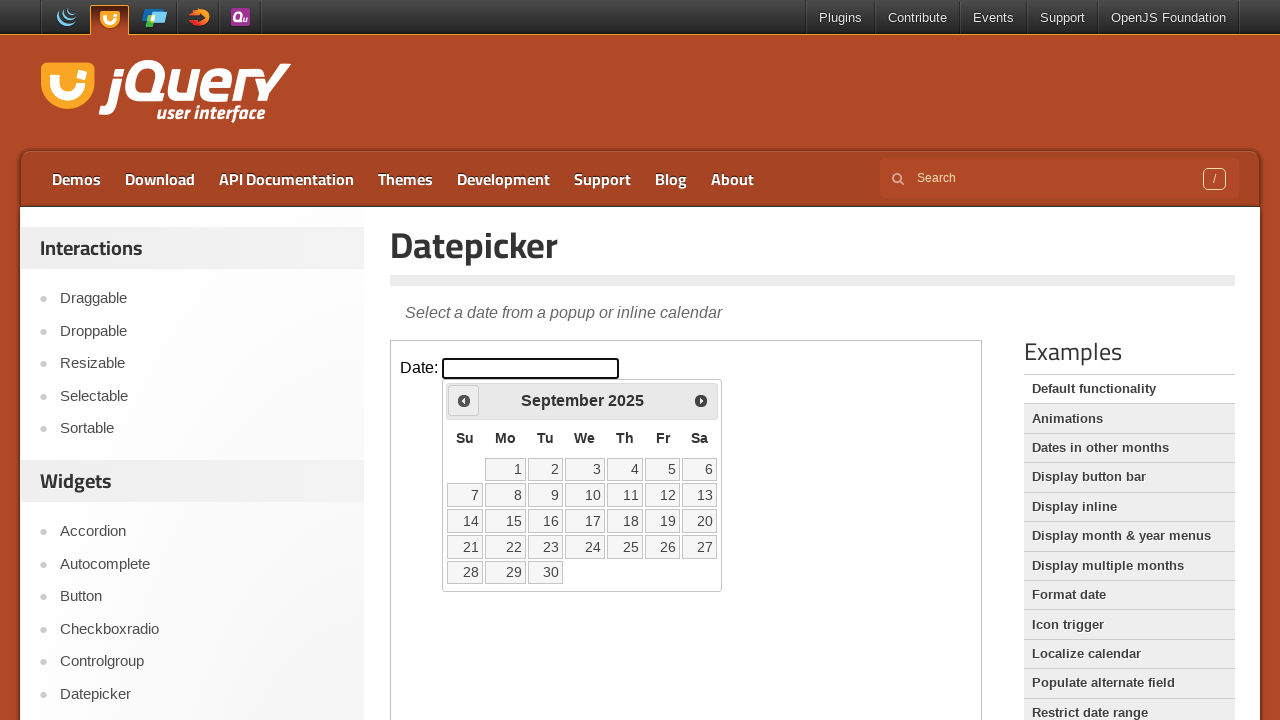

Waited for calendar to update after month navigation
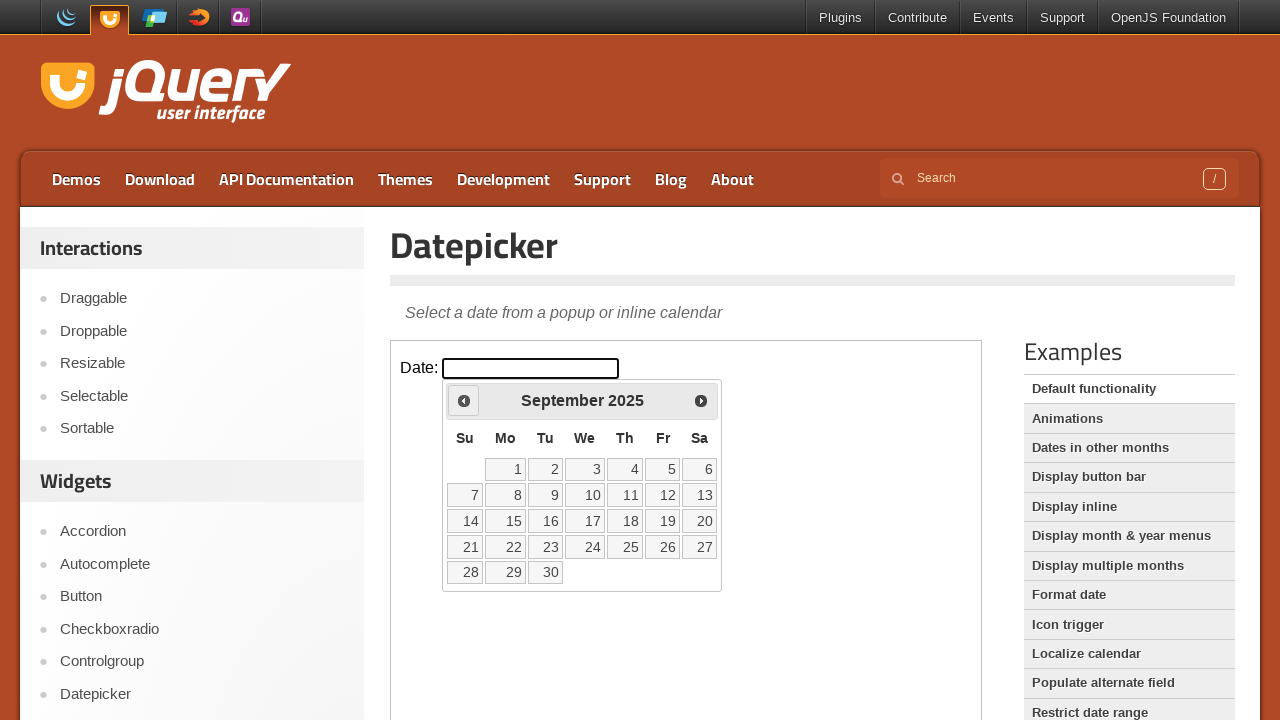

Checked current calendar month: September 2025
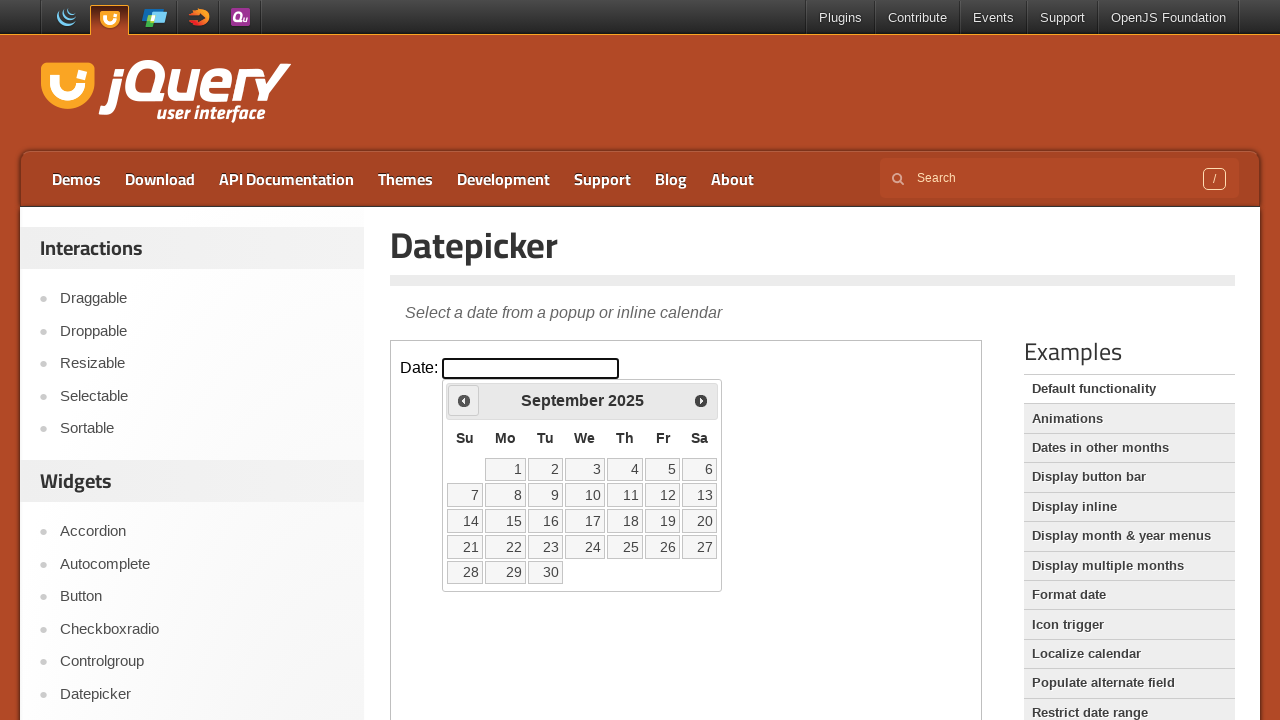

Clicked Prev button to navigate to previous month at (464, 400) on iframe.demo-frame >> internal:control=enter-frame >> span:text('Prev')
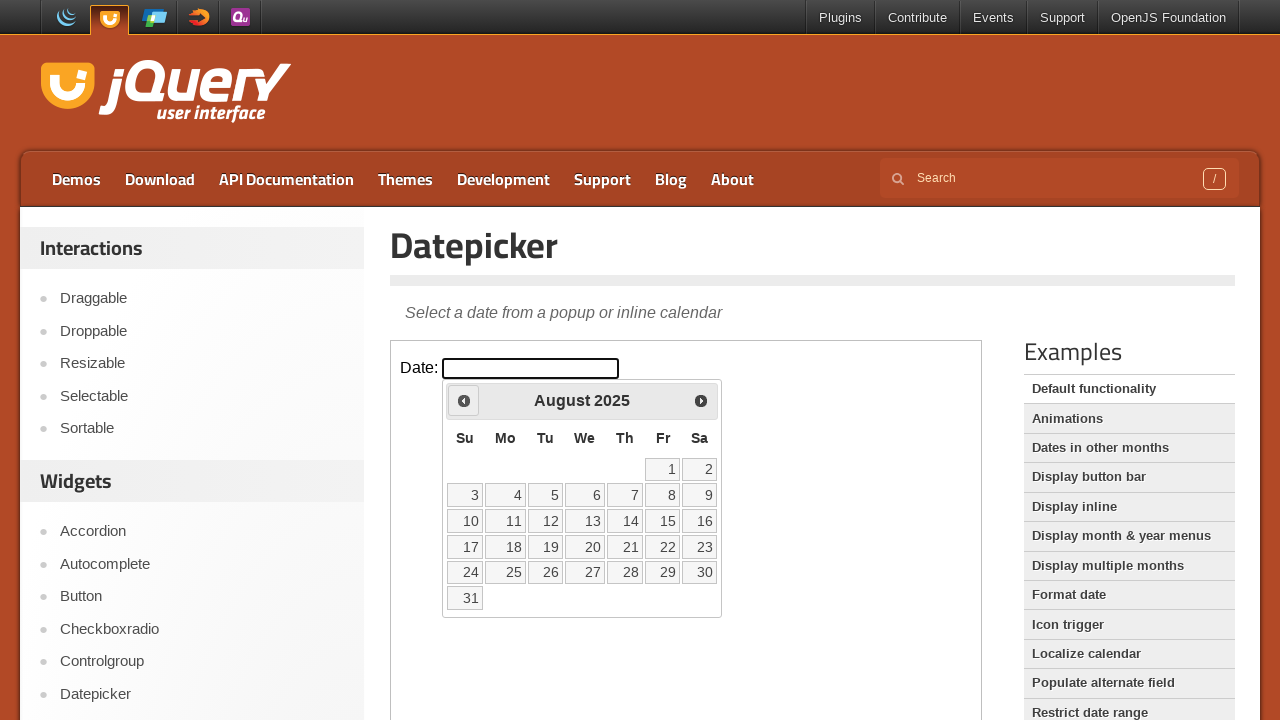

Waited for calendar to update after month navigation
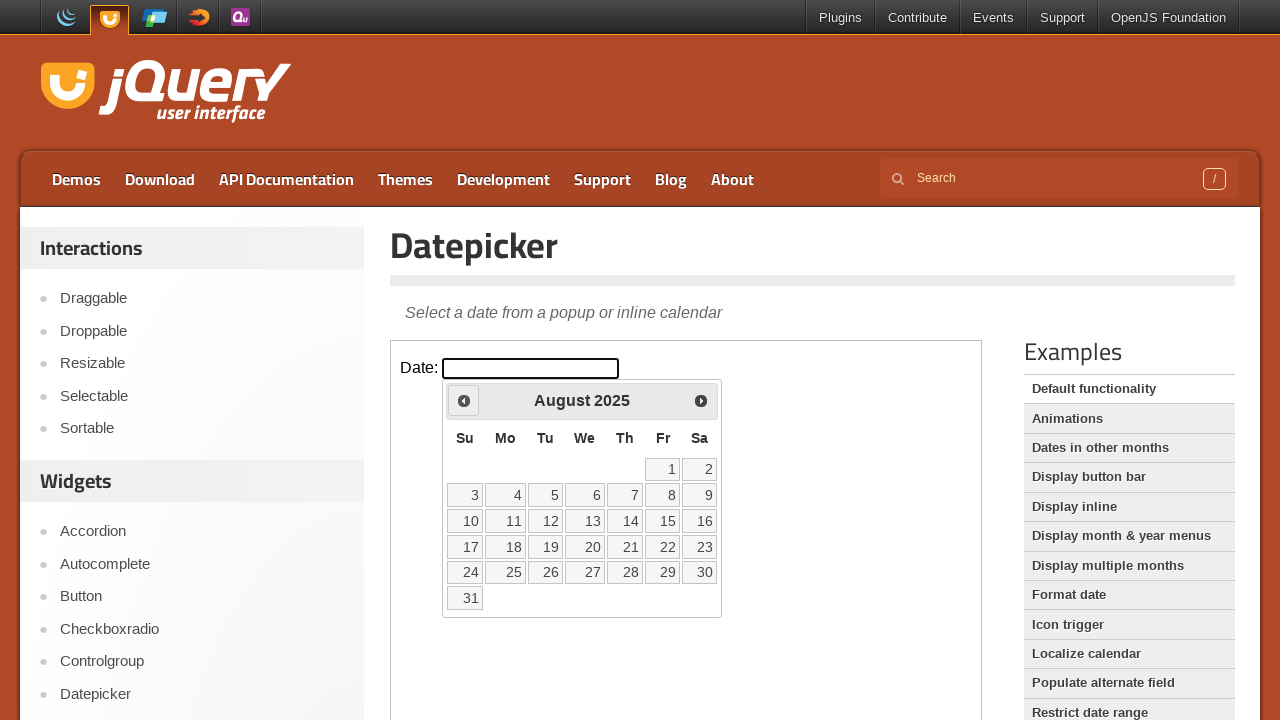

Checked current calendar month: August 2025
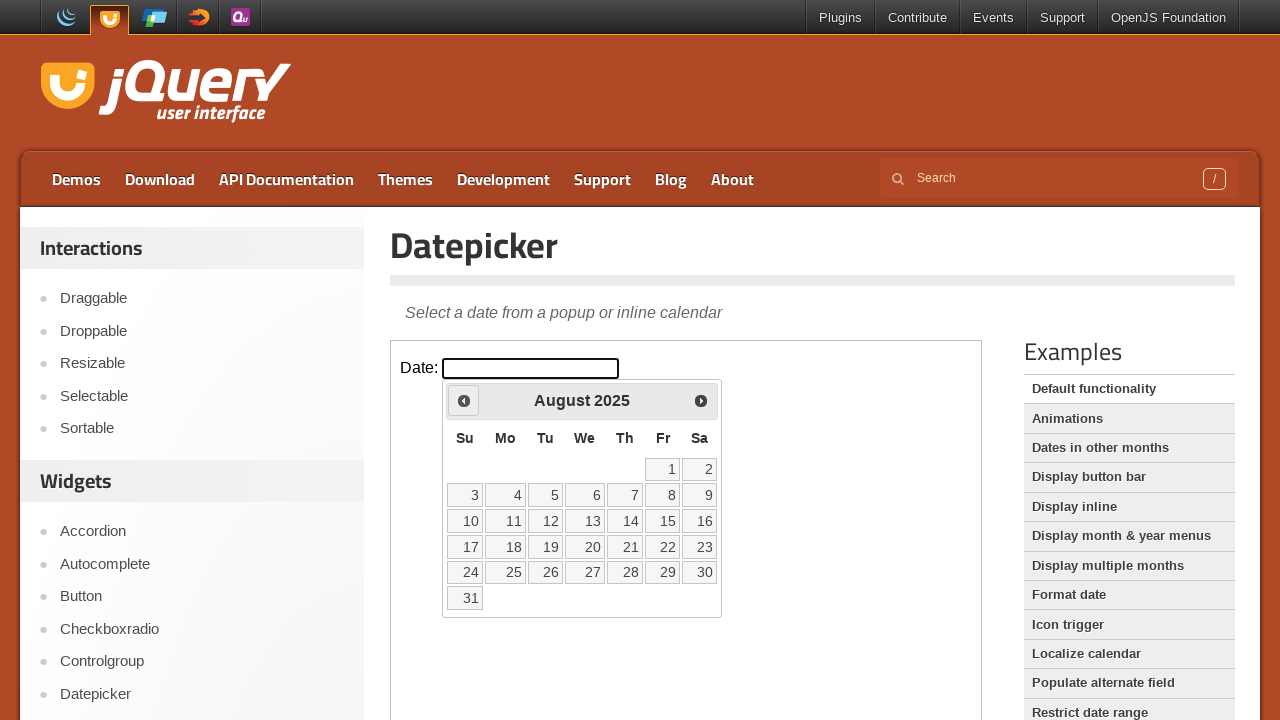

Clicked Prev button to navigate to previous month at (464, 400) on iframe.demo-frame >> internal:control=enter-frame >> span:text('Prev')
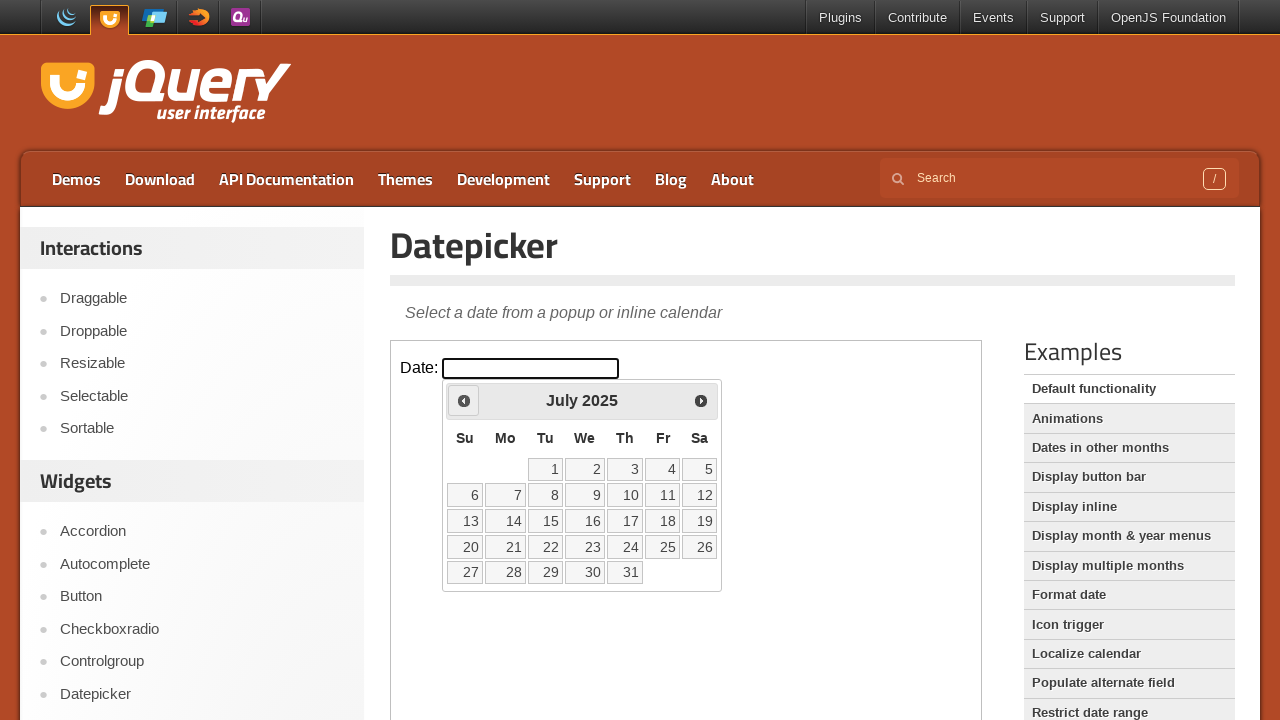

Waited for calendar to update after month navigation
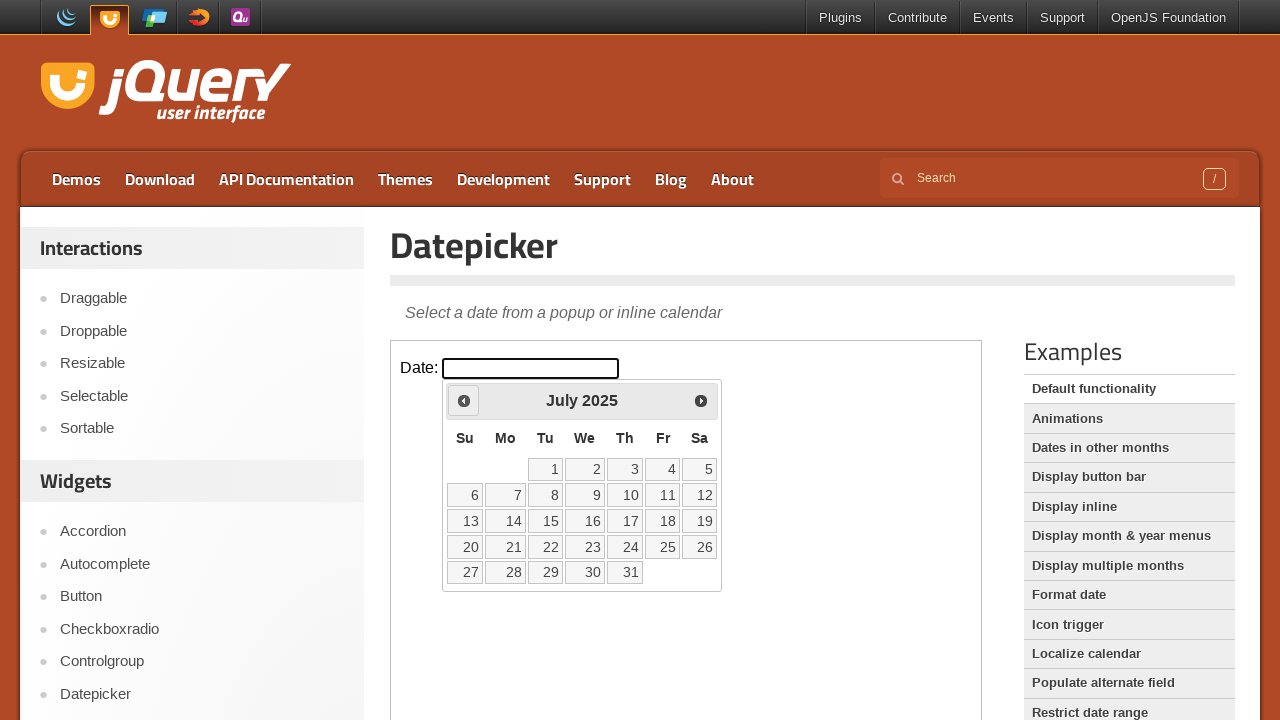

Checked current calendar month: July 2025
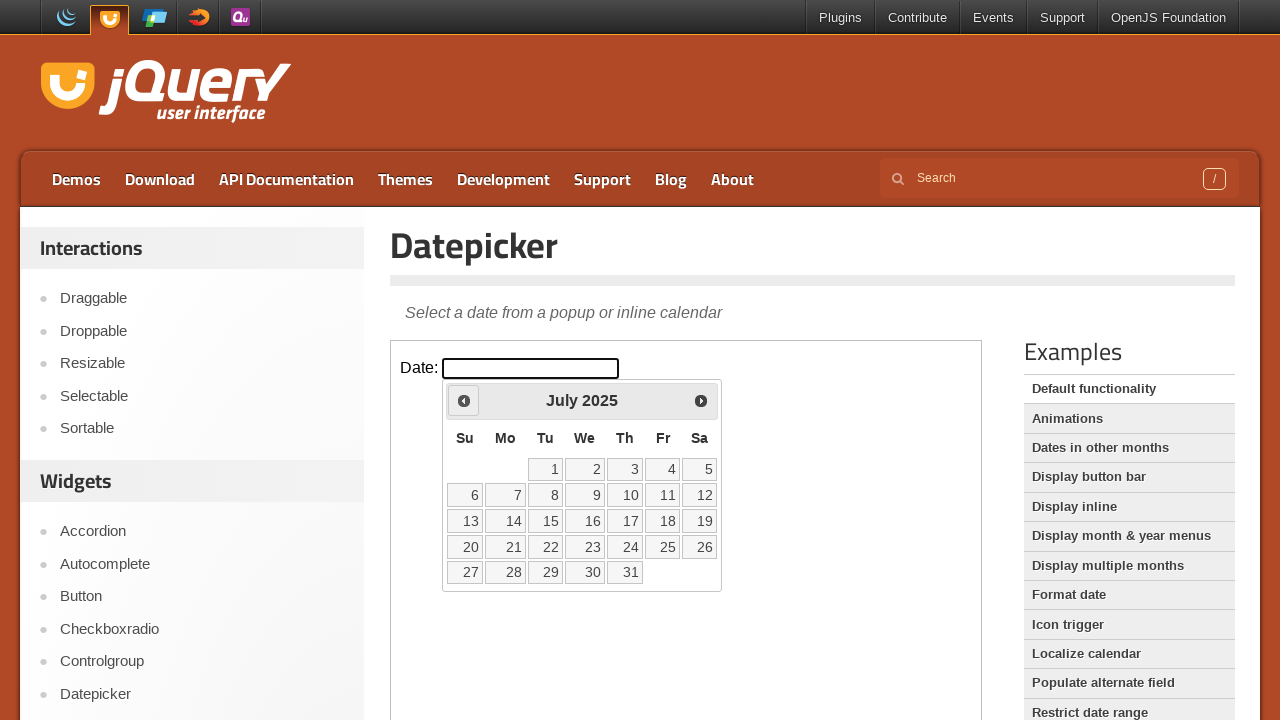

Clicked Prev button to navigate to previous month at (464, 400) on iframe.demo-frame >> internal:control=enter-frame >> span:text('Prev')
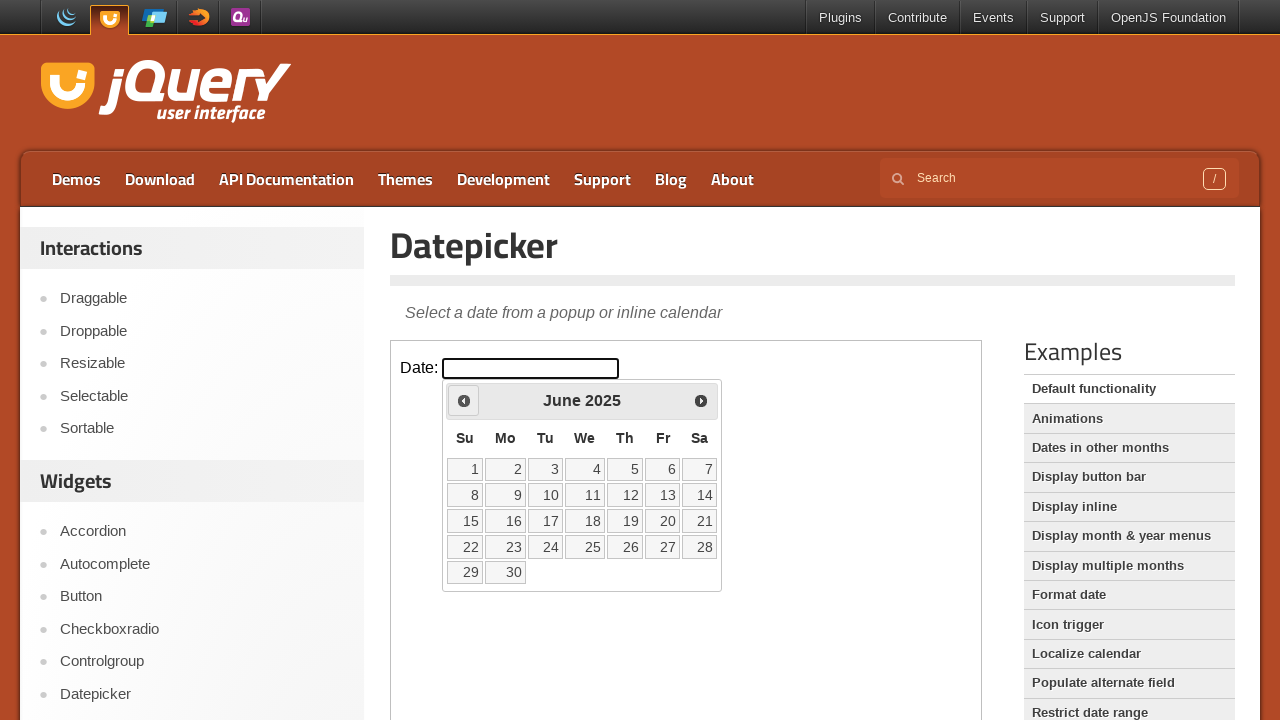

Waited for calendar to update after month navigation
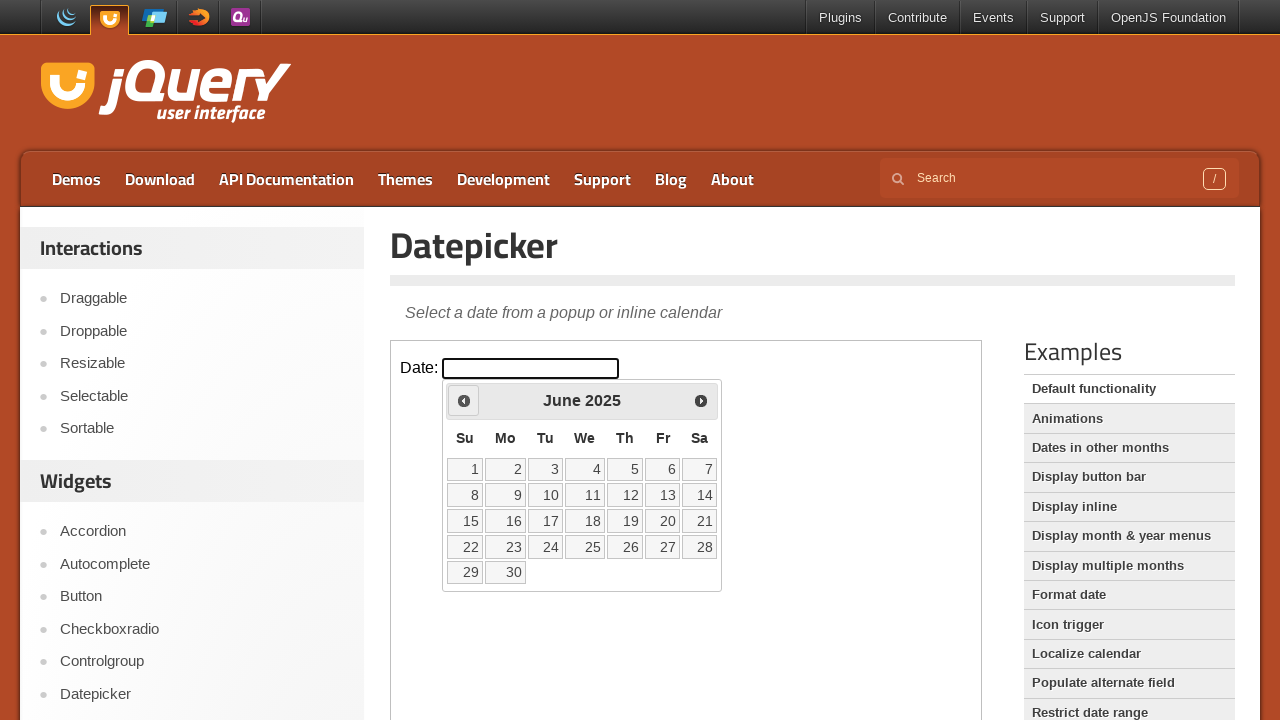

Checked current calendar month: June 2025
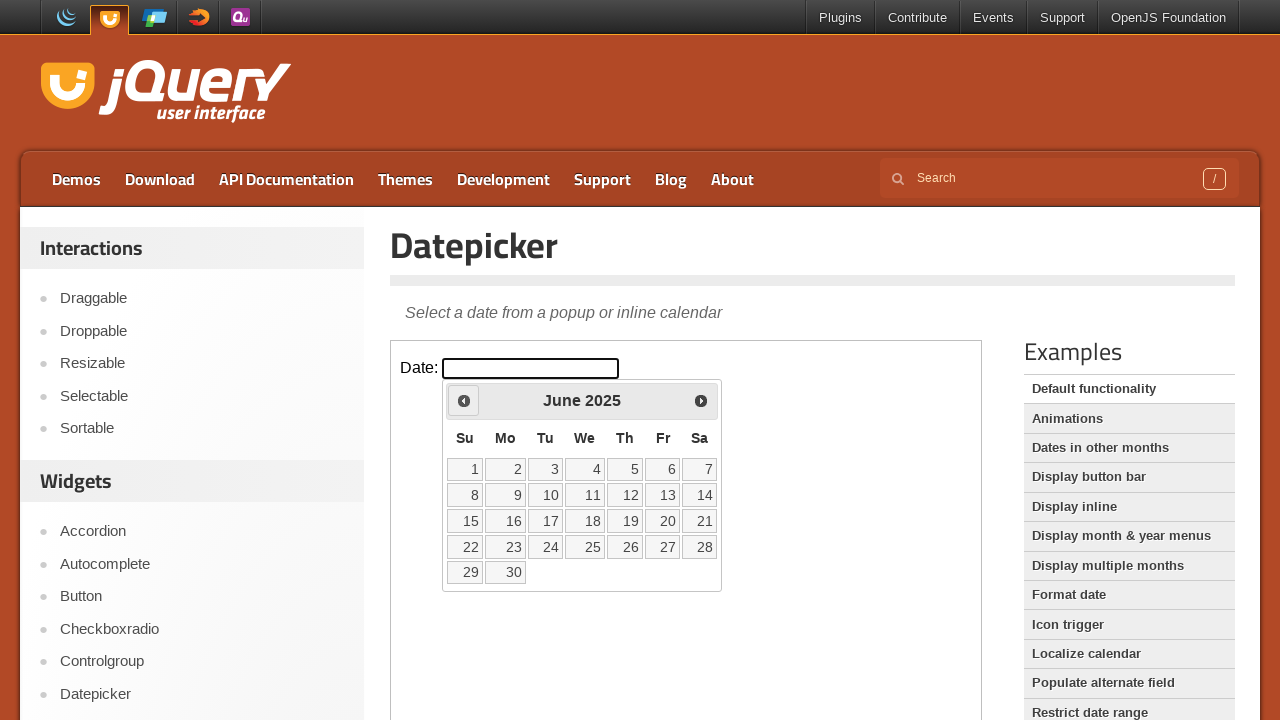

Clicked Prev button to navigate to previous month at (464, 400) on iframe.demo-frame >> internal:control=enter-frame >> span:text('Prev')
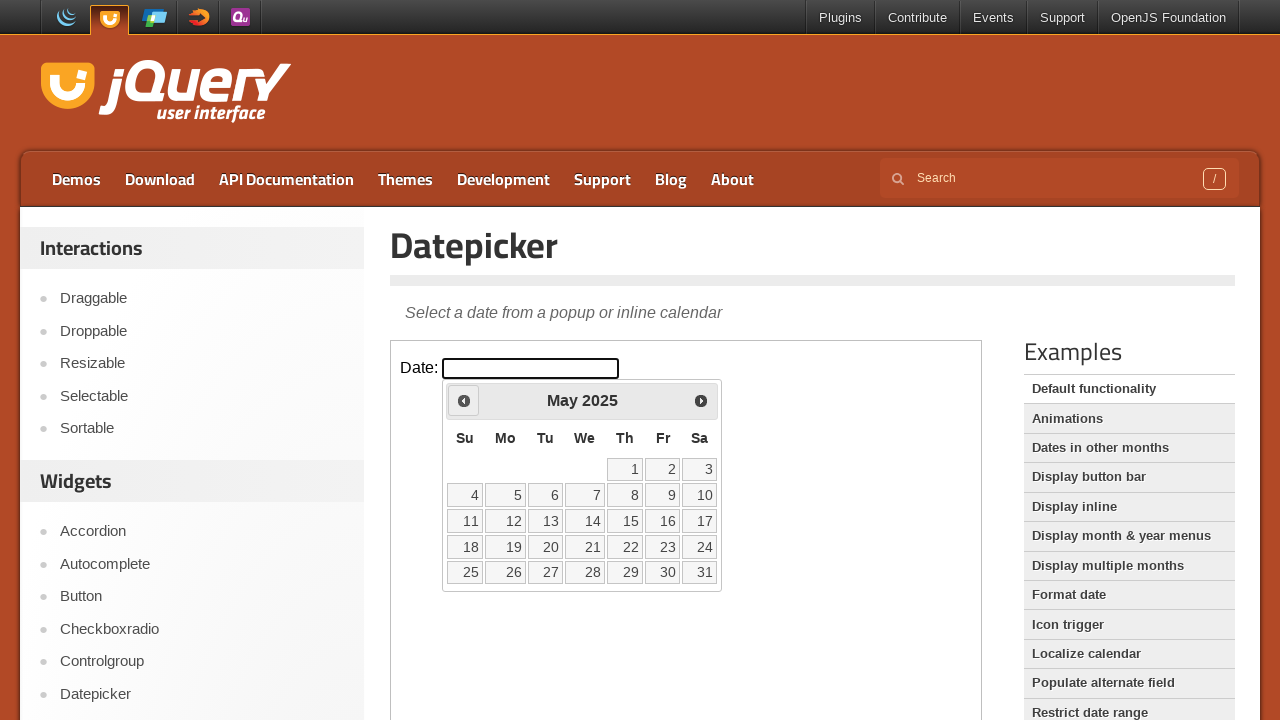

Waited for calendar to update after month navigation
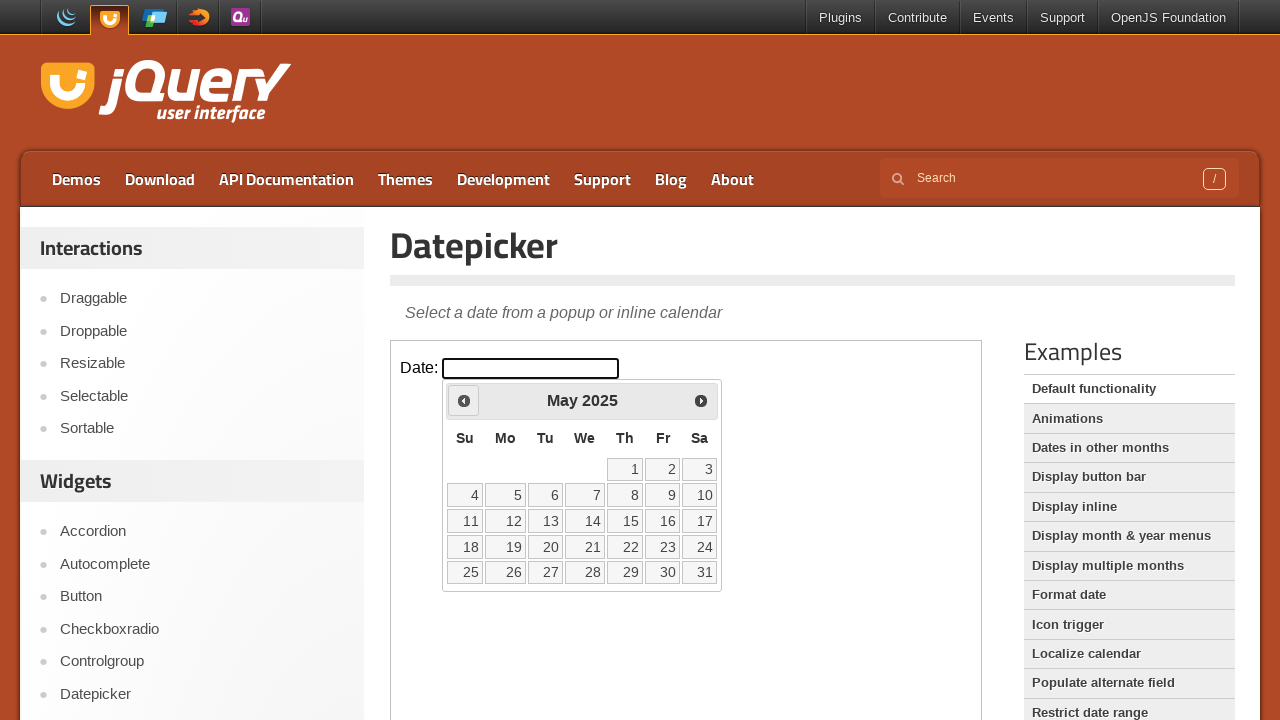

Checked current calendar month: May 2025
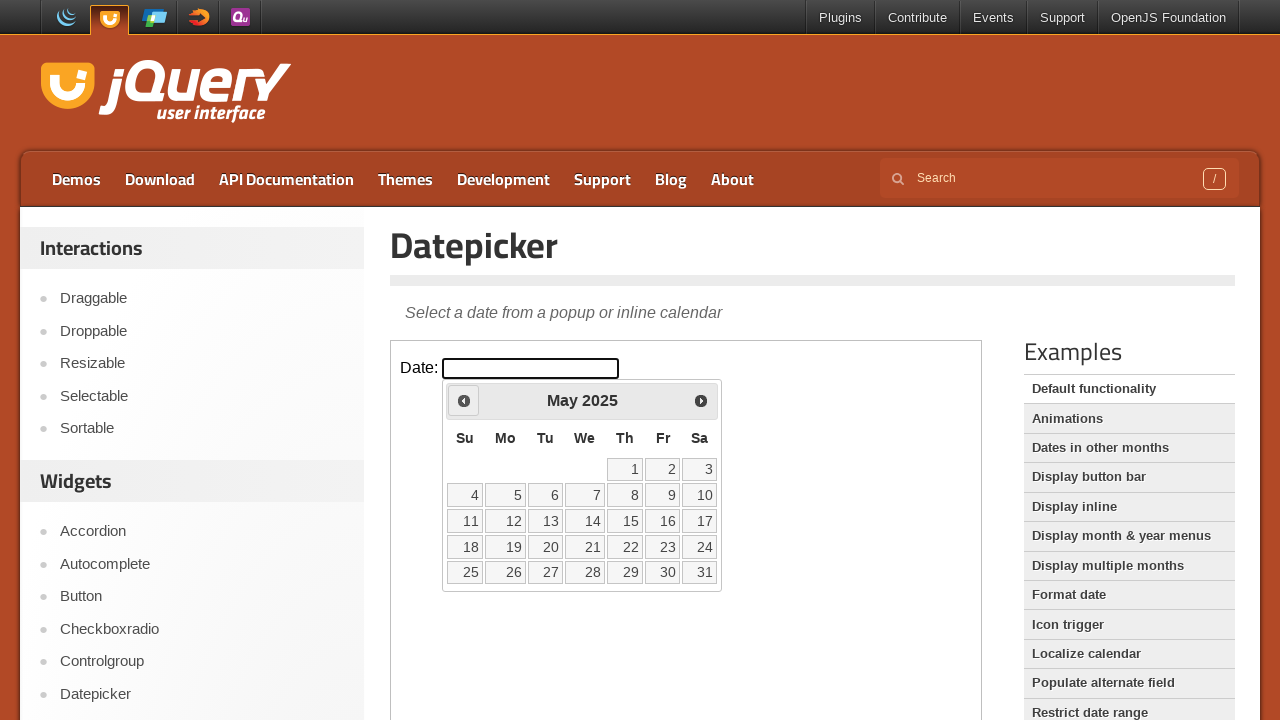

Clicked Prev button to navigate to previous month at (464, 400) on iframe.demo-frame >> internal:control=enter-frame >> span:text('Prev')
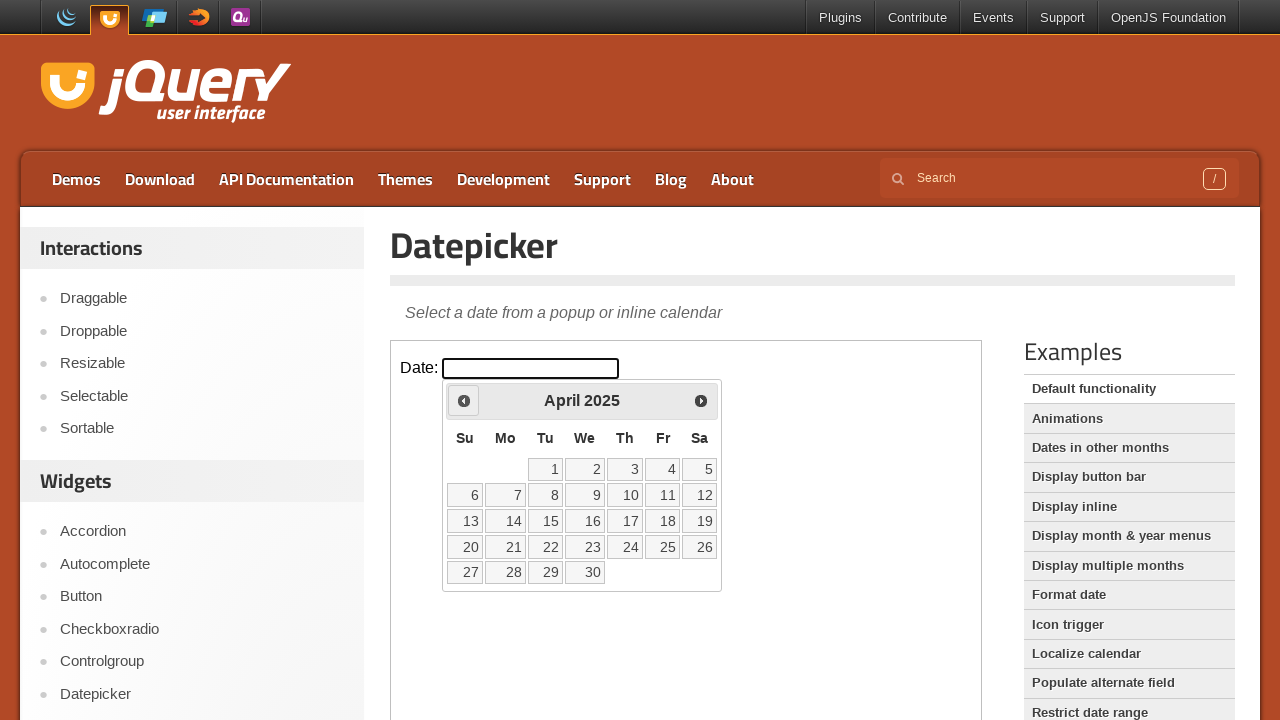

Waited for calendar to update after month navigation
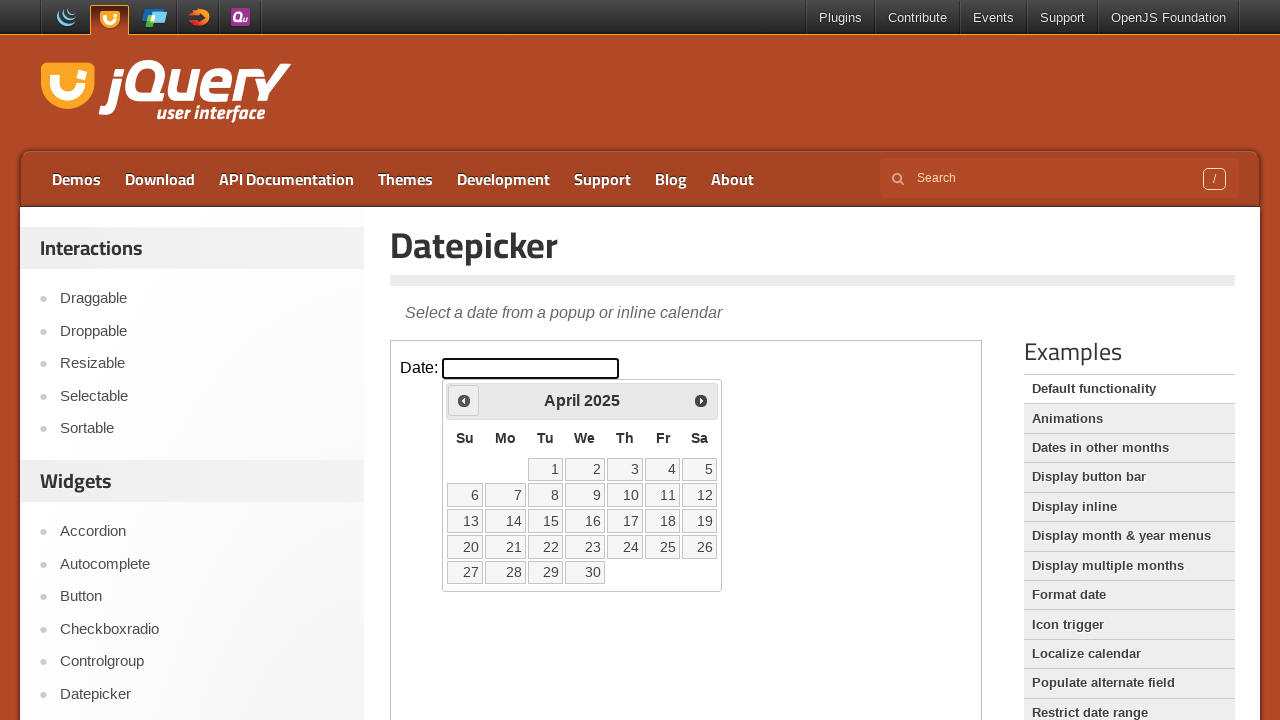

Checked current calendar month: April 2025
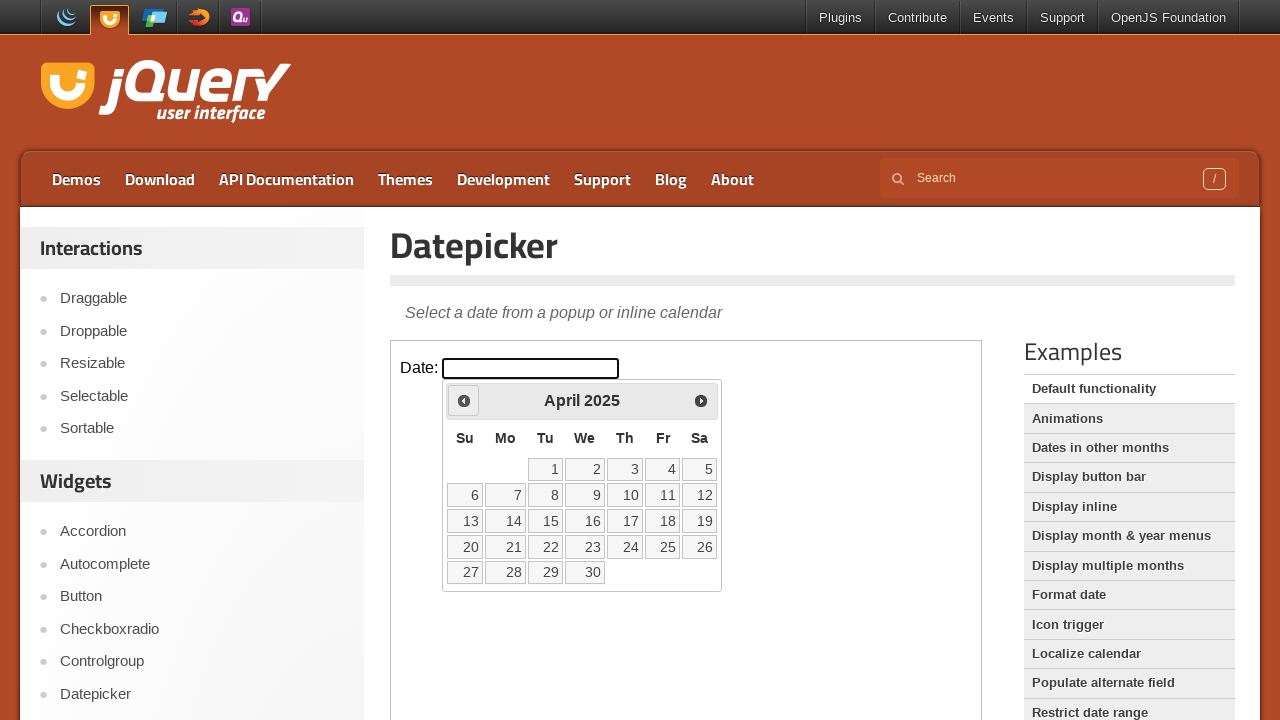

Clicked Prev button to navigate to previous month at (464, 400) on iframe.demo-frame >> internal:control=enter-frame >> span:text('Prev')
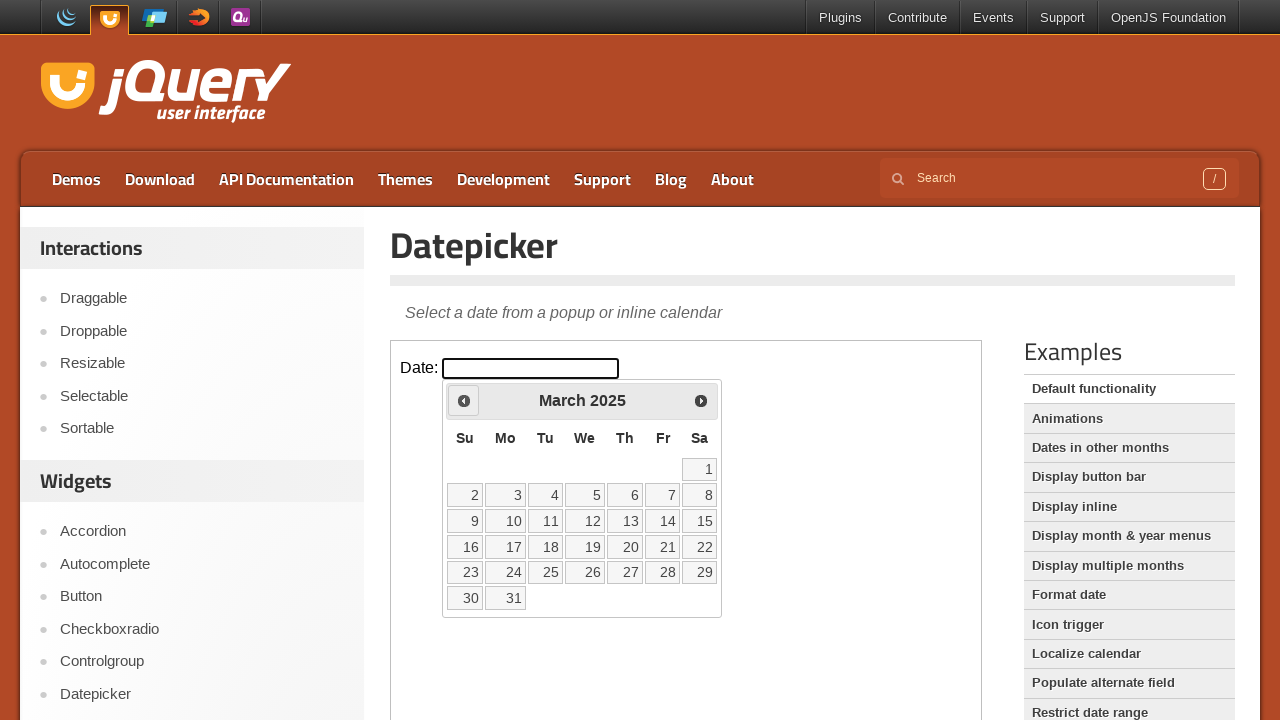

Waited for calendar to update after month navigation
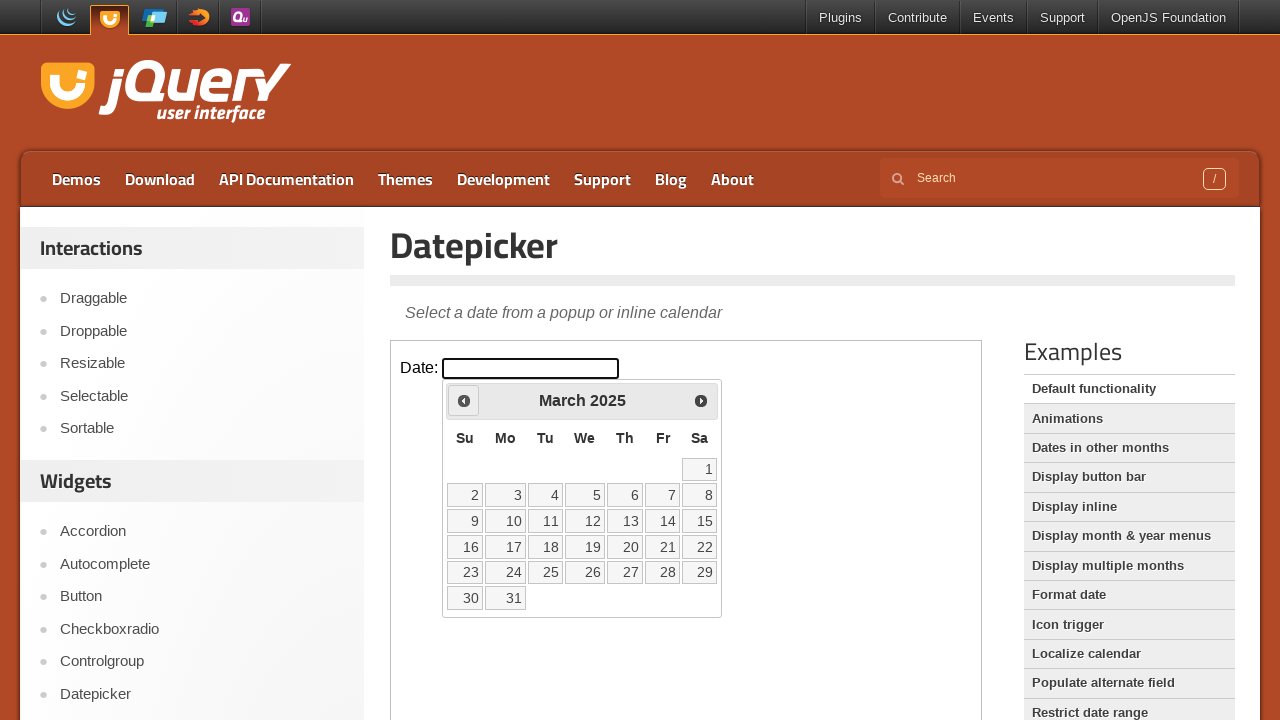

Checked current calendar month: March 2025
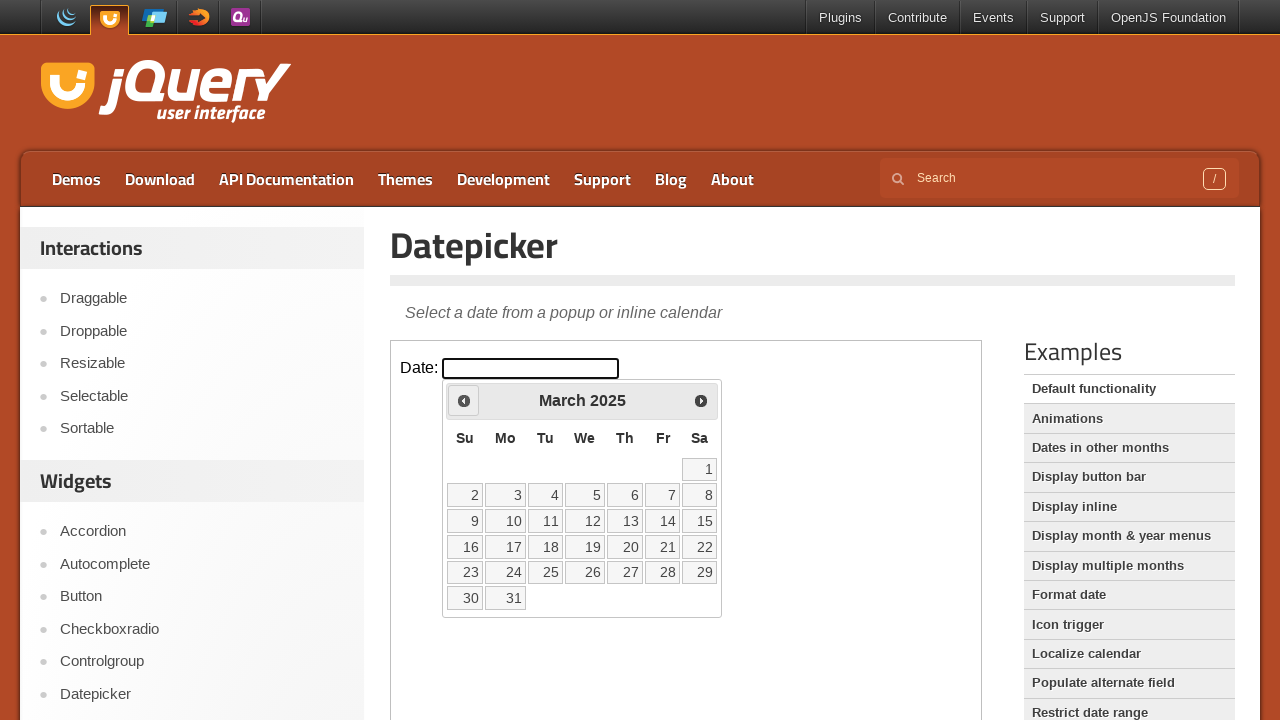

Clicked Prev button to navigate to previous month at (464, 400) on iframe.demo-frame >> internal:control=enter-frame >> span:text('Prev')
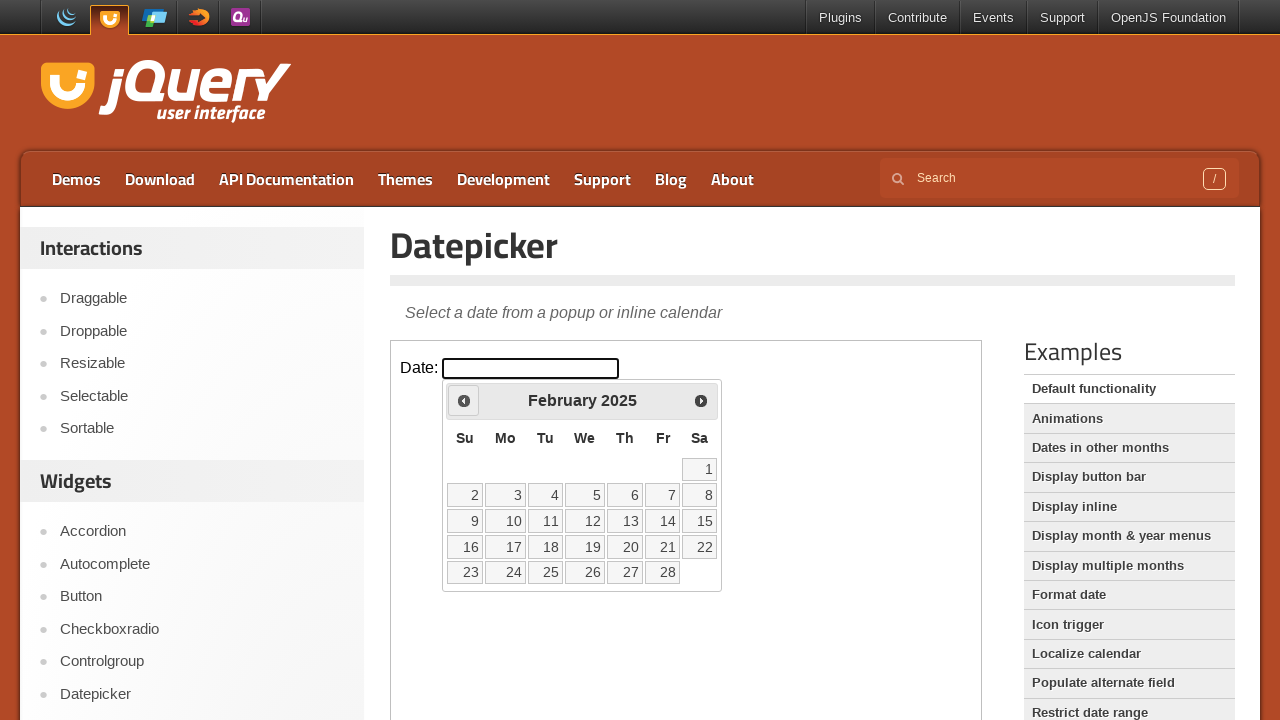

Waited for calendar to update after month navigation
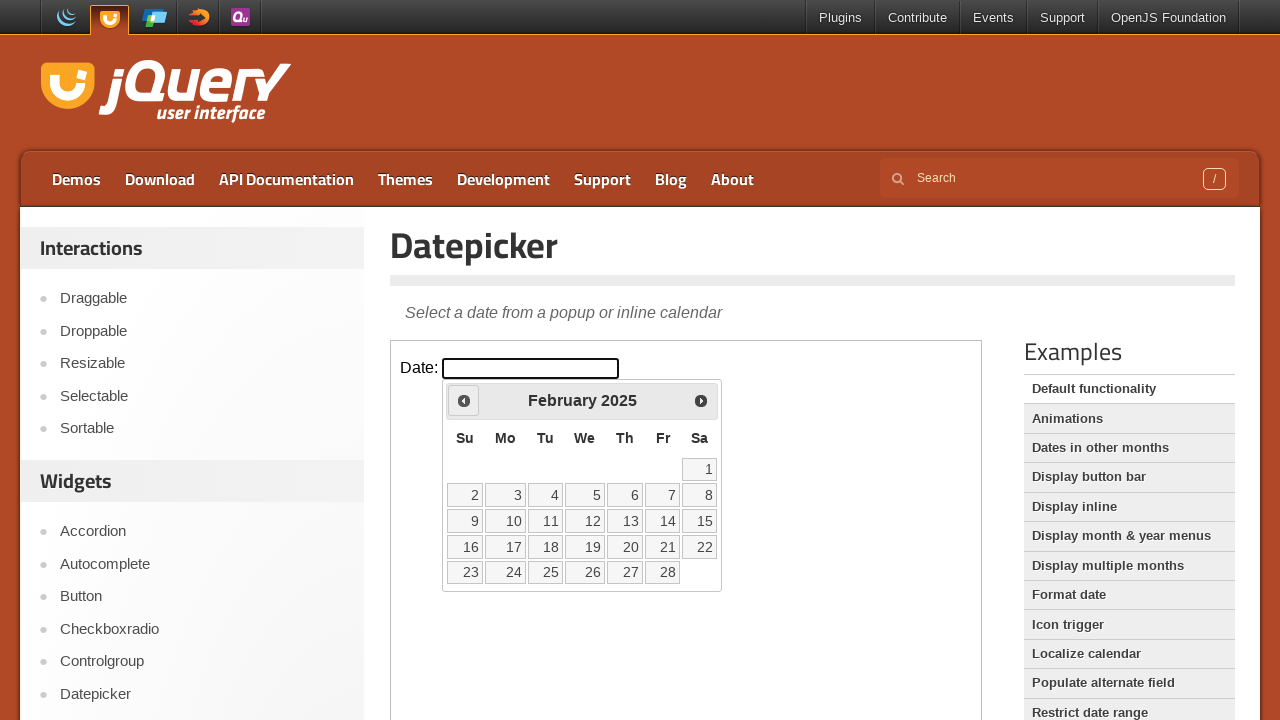

Checked current calendar month: February 2025
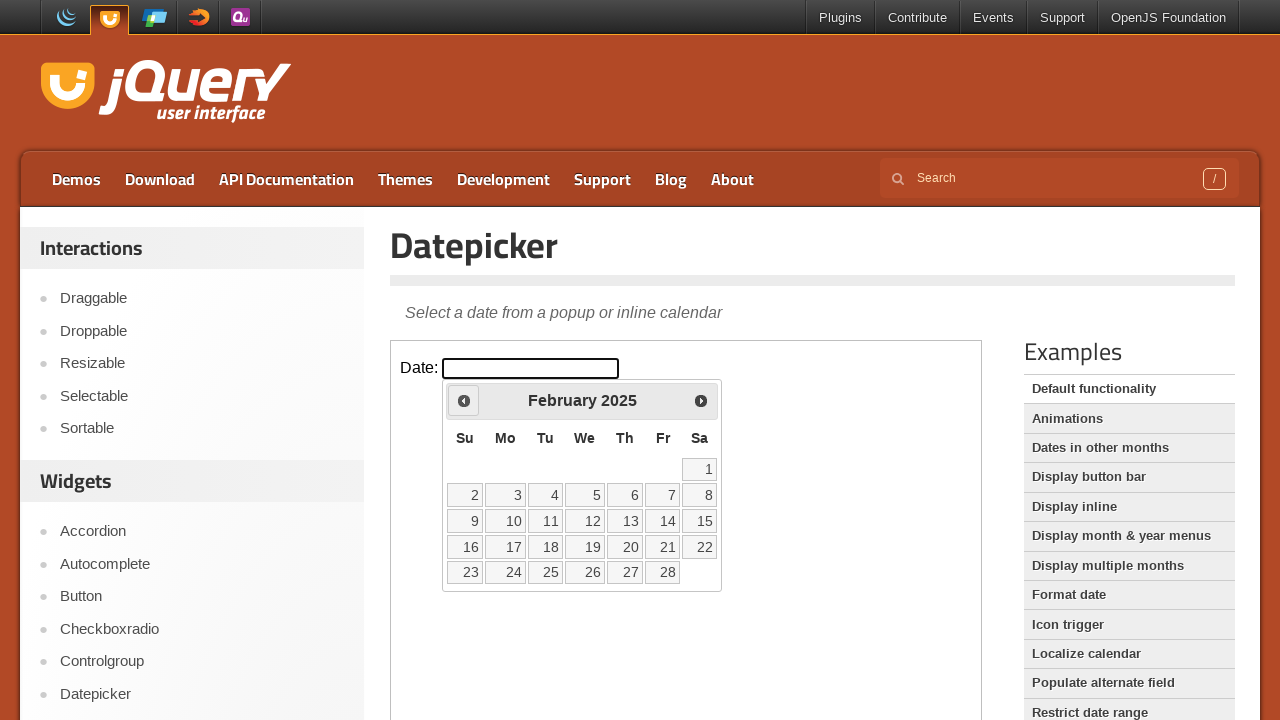

Clicked Prev button to navigate to previous month at (464, 400) on iframe.demo-frame >> internal:control=enter-frame >> span:text('Prev')
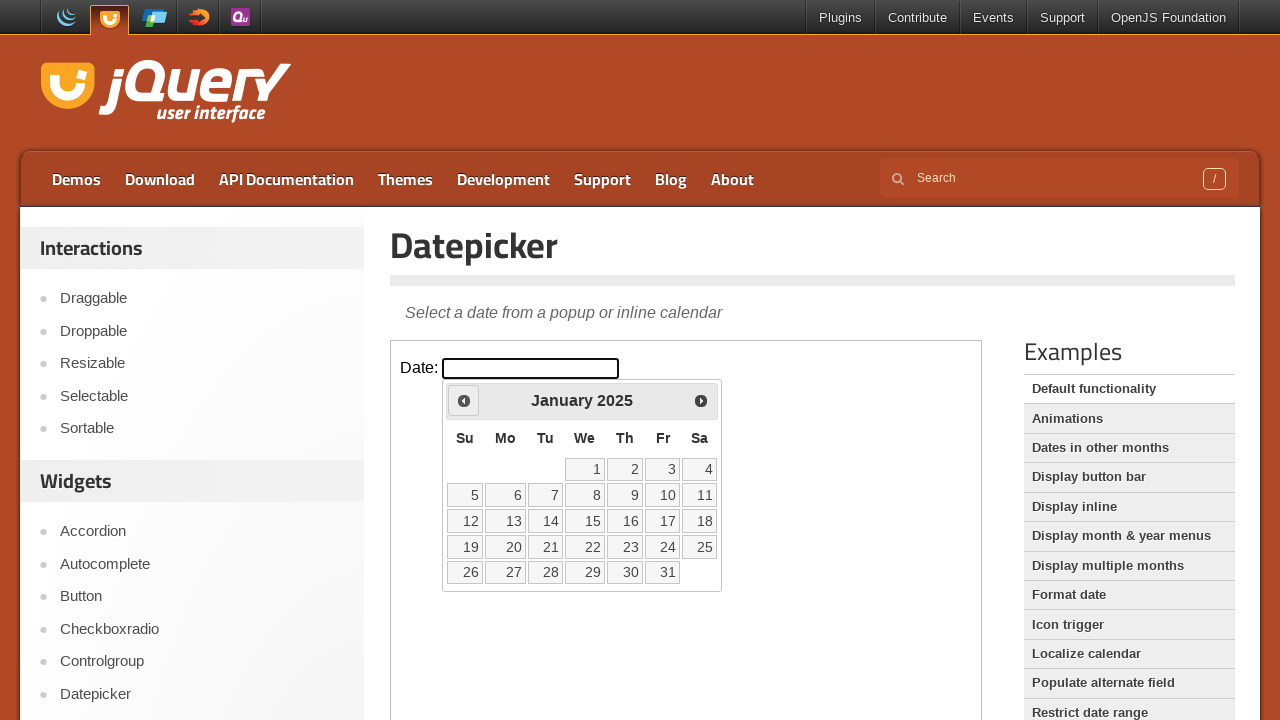

Waited for calendar to update after month navigation
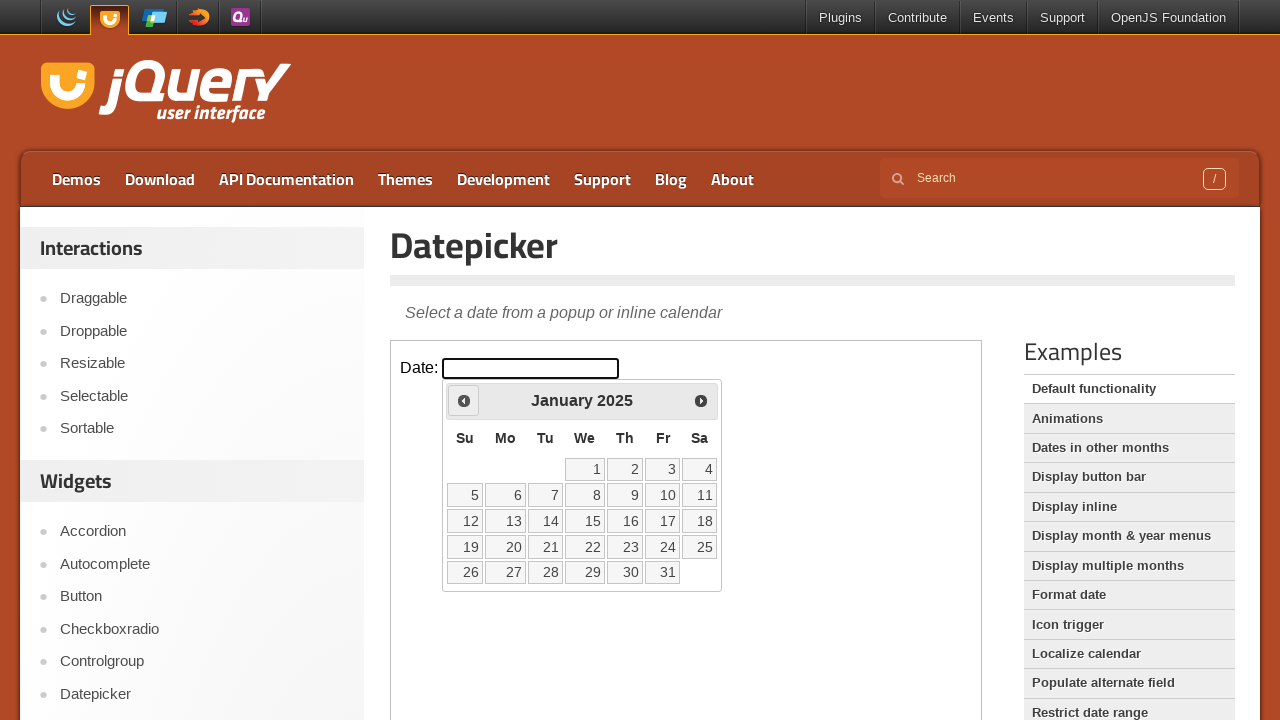

Checked current calendar month: January 2025
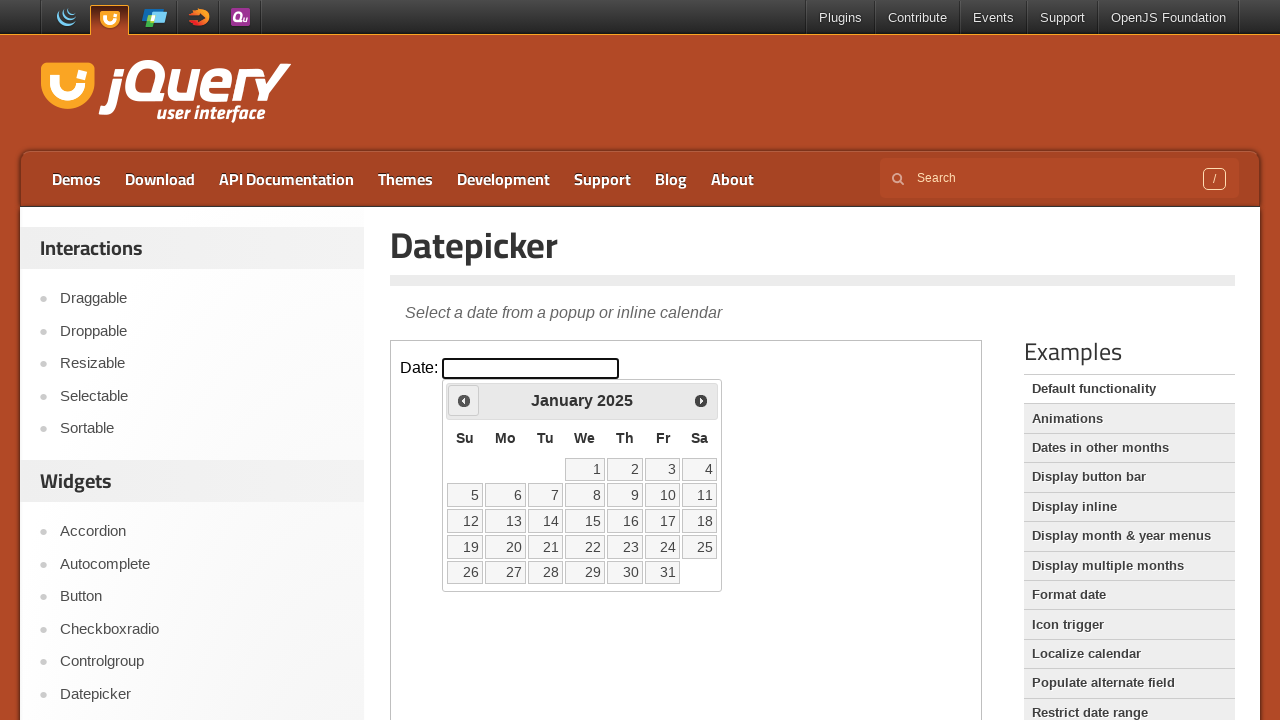

Clicked Prev button to navigate to previous month at (464, 400) on iframe.demo-frame >> internal:control=enter-frame >> span:text('Prev')
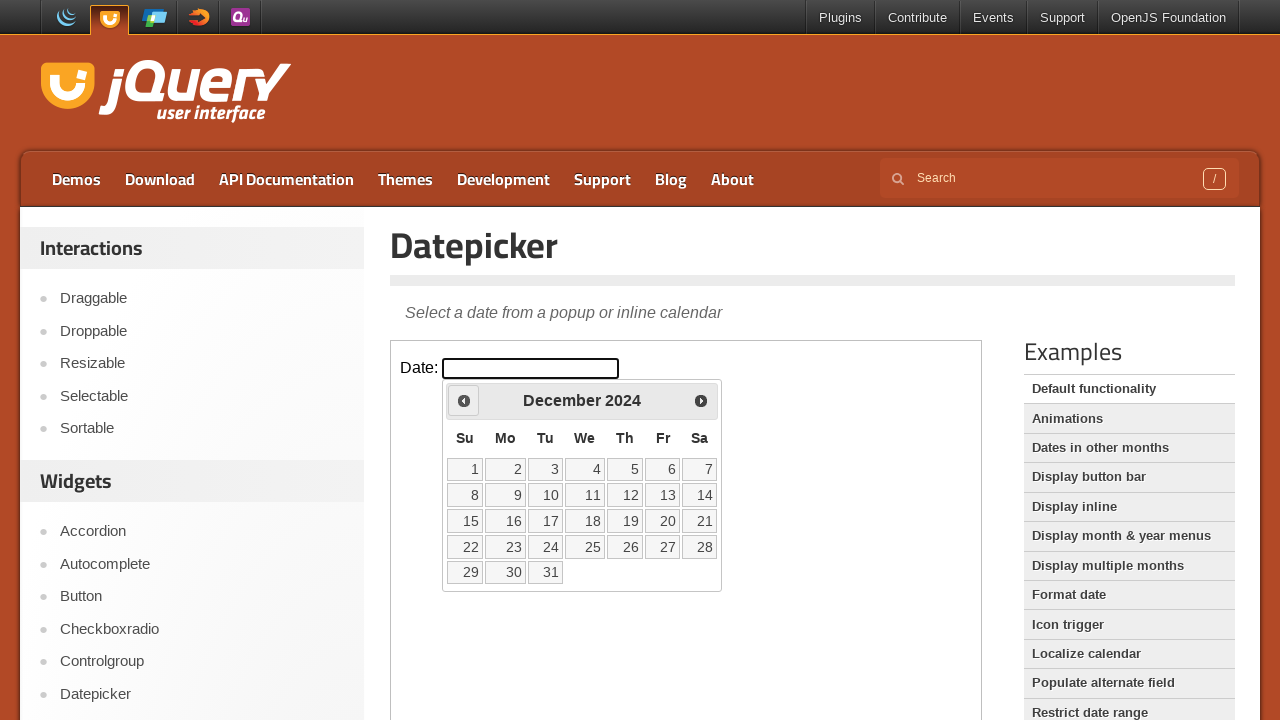

Waited for calendar to update after month navigation
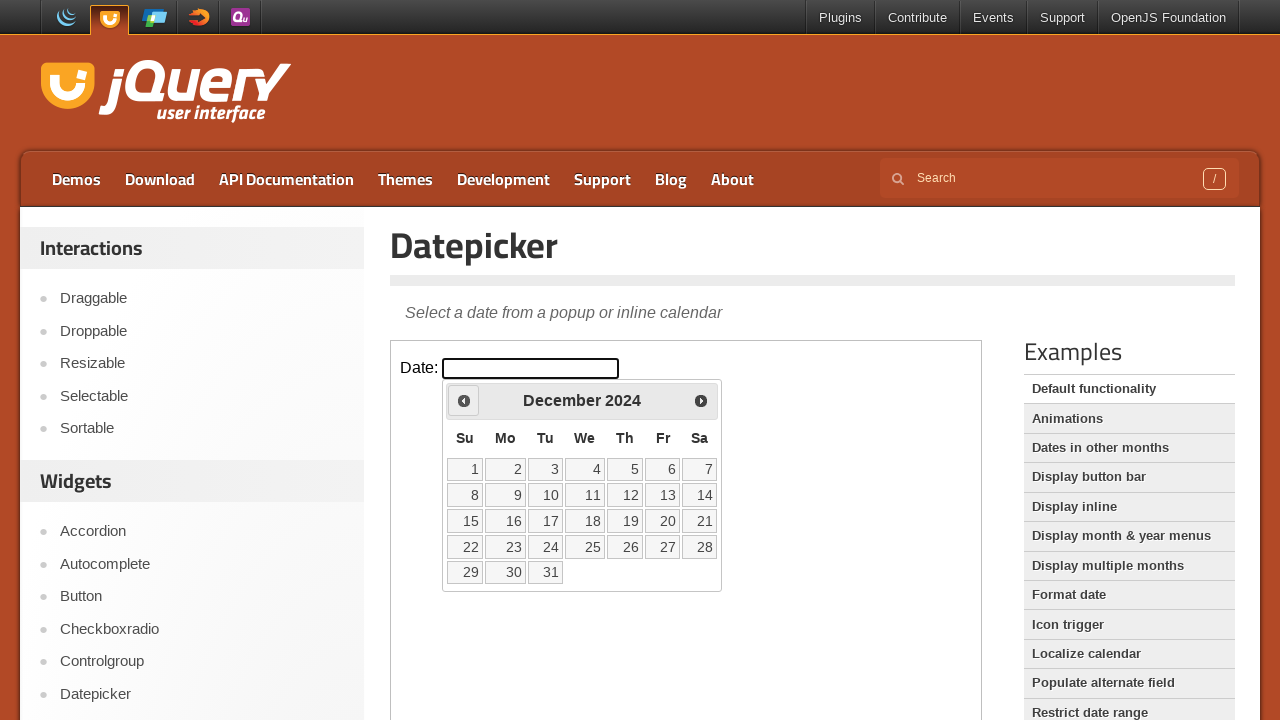

Checked current calendar month: December 2024
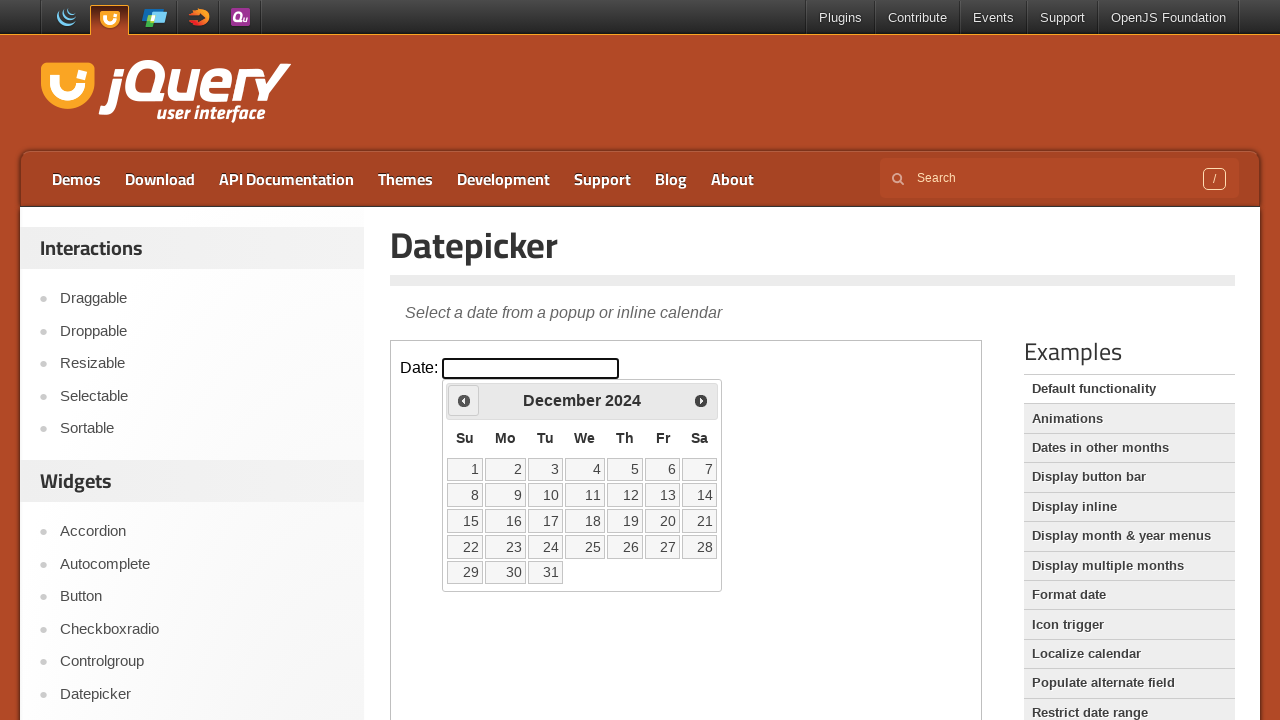

Clicked Prev button to navigate to previous month at (464, 400) on iframe.demo-frame >> internal:control=enter-frame >> span:text('Prev')
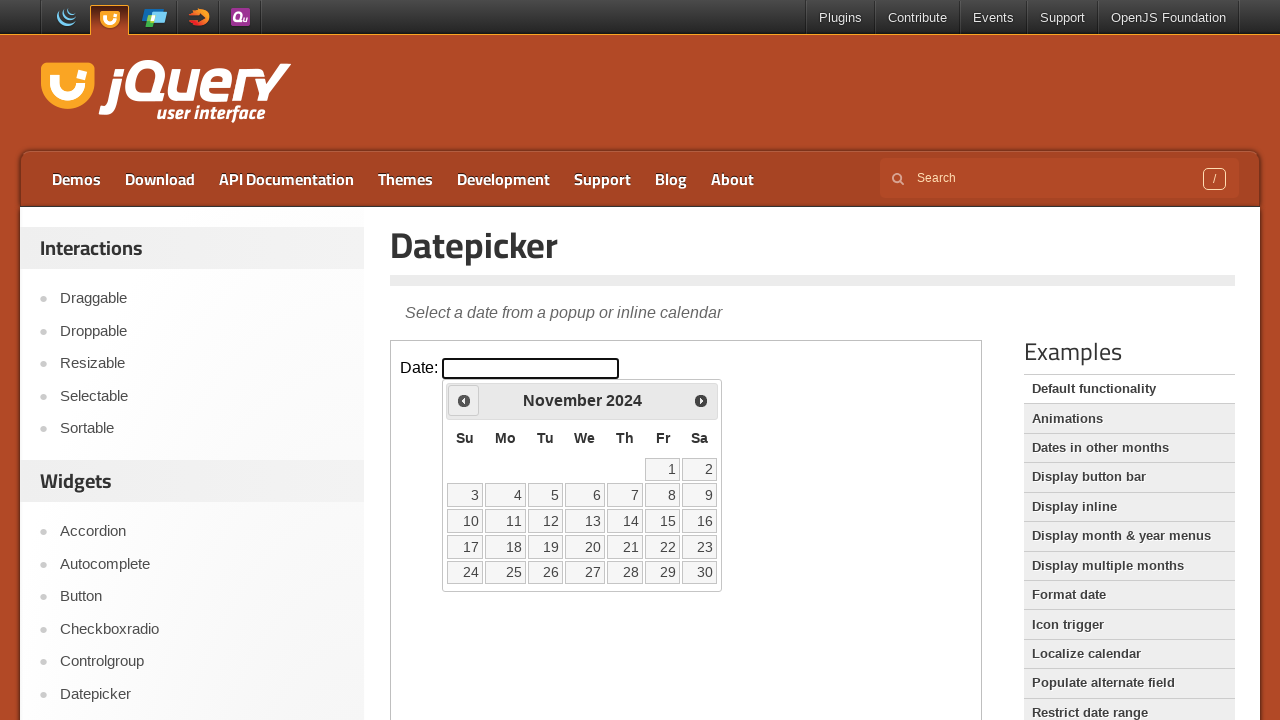

Waited for calendar to update after month navigation
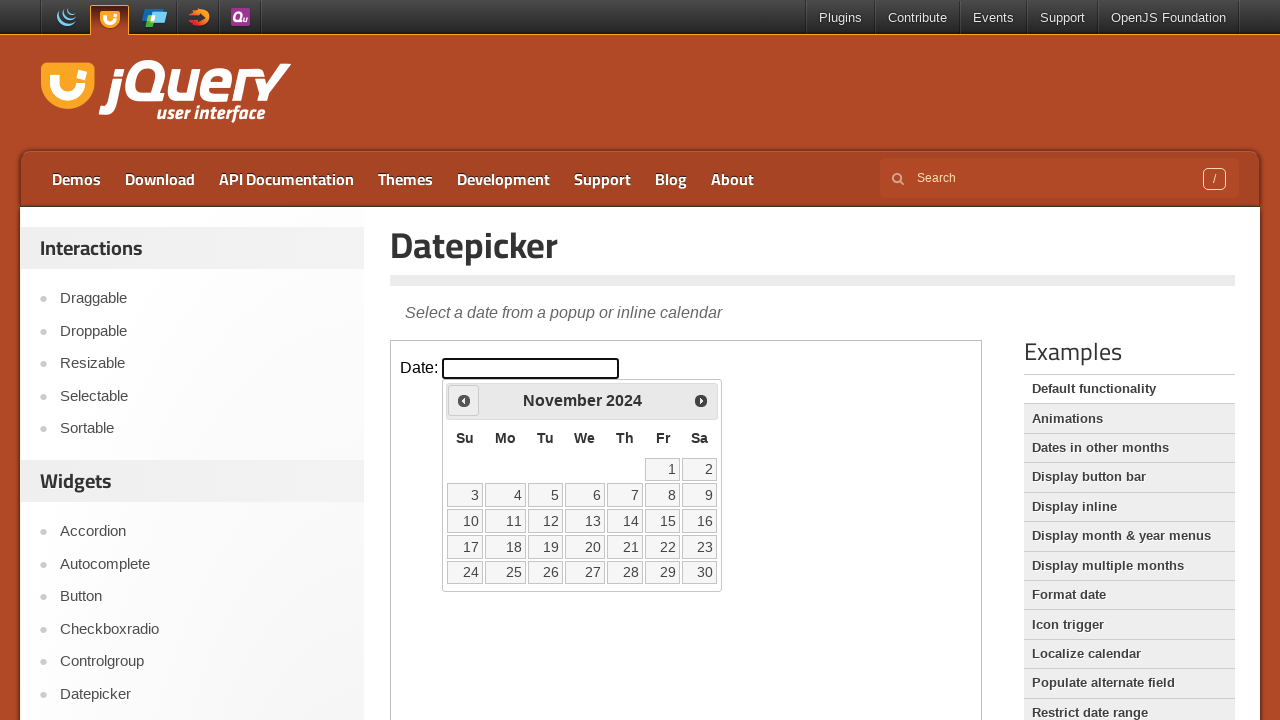

Checked current calendar month: November 2024
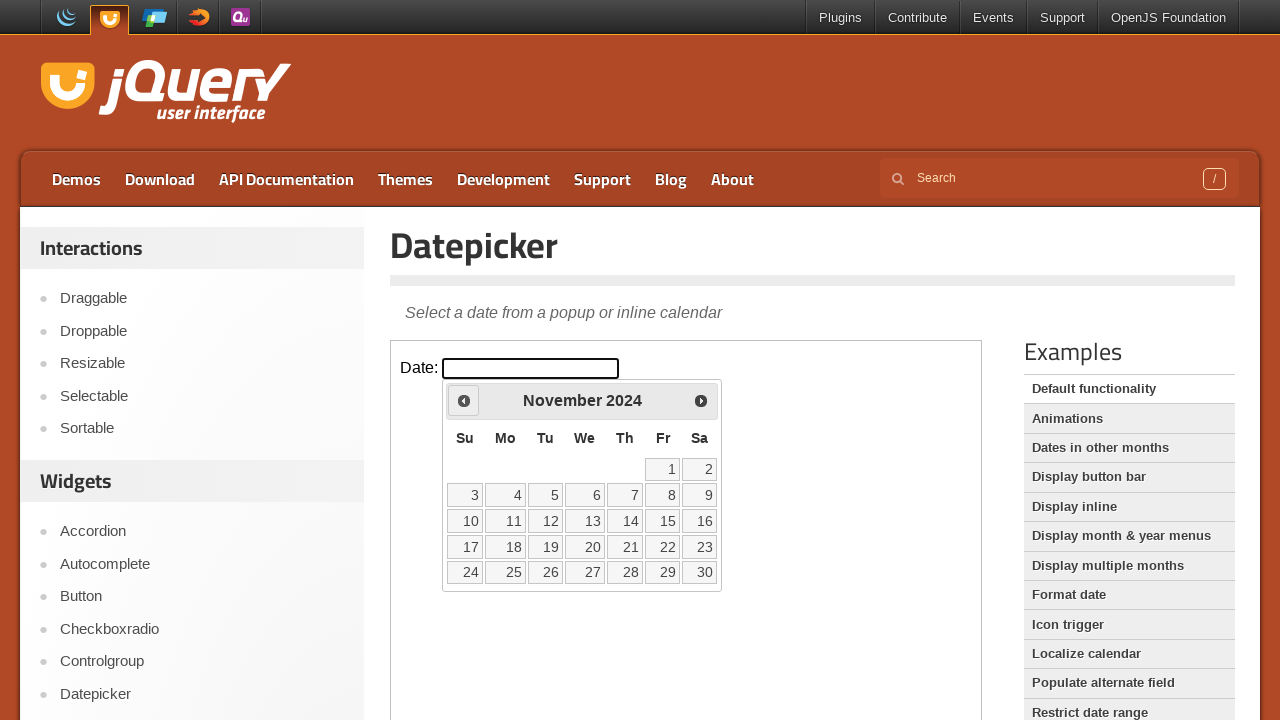

Clicked Prev button to navigate to previous month at (464, 400) on iframe.demo-frame >> internal:control=enter-frame >> span:text('Prev')
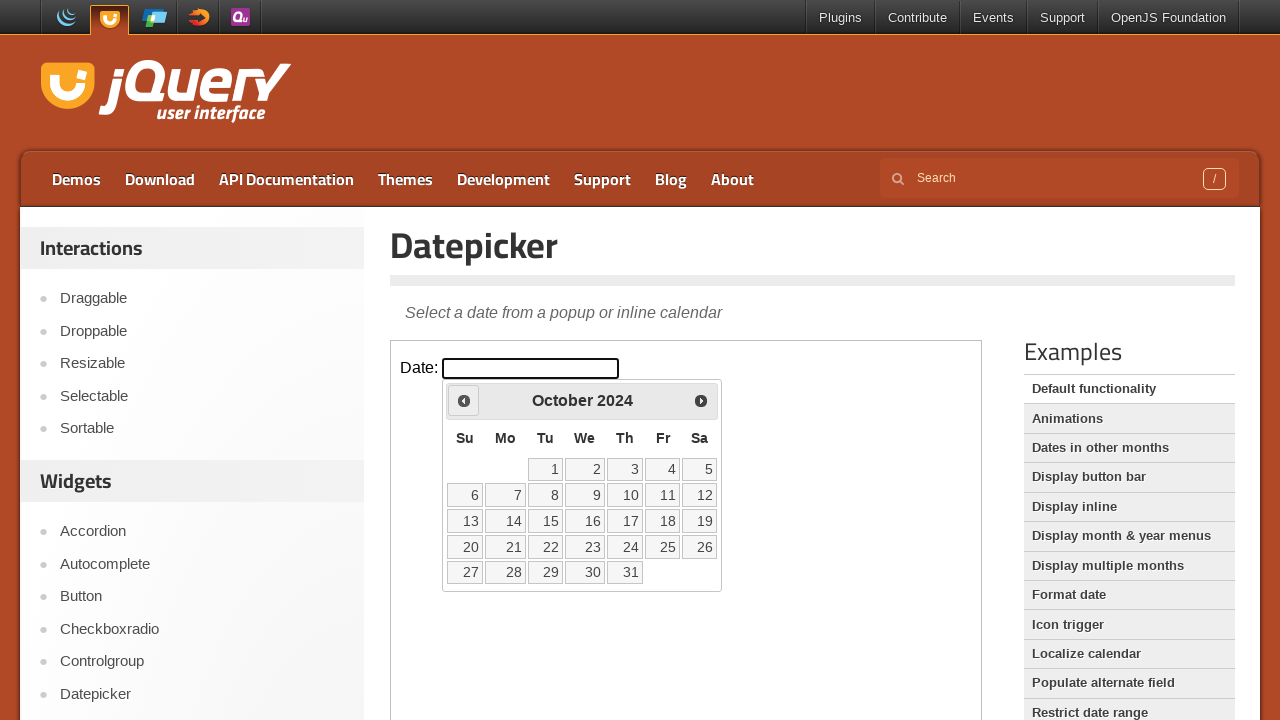

Waited for calendar to update after month navigation
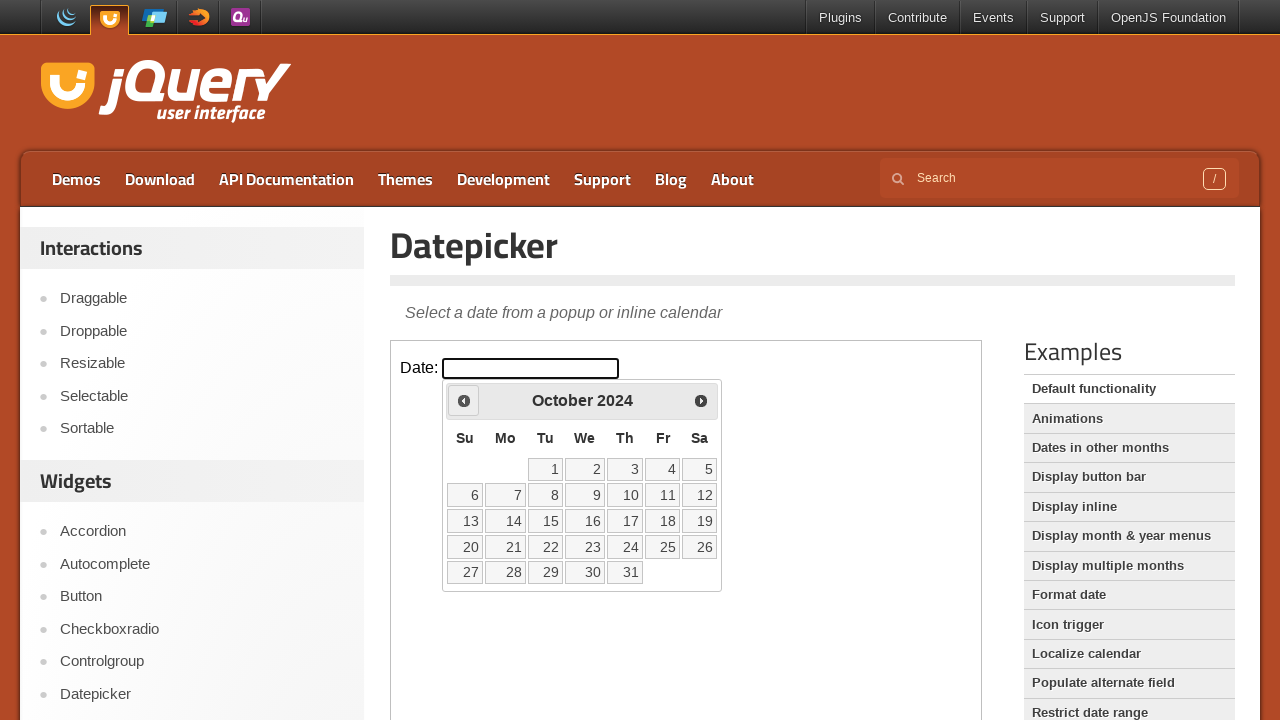

Checked current calendar month: October 2024
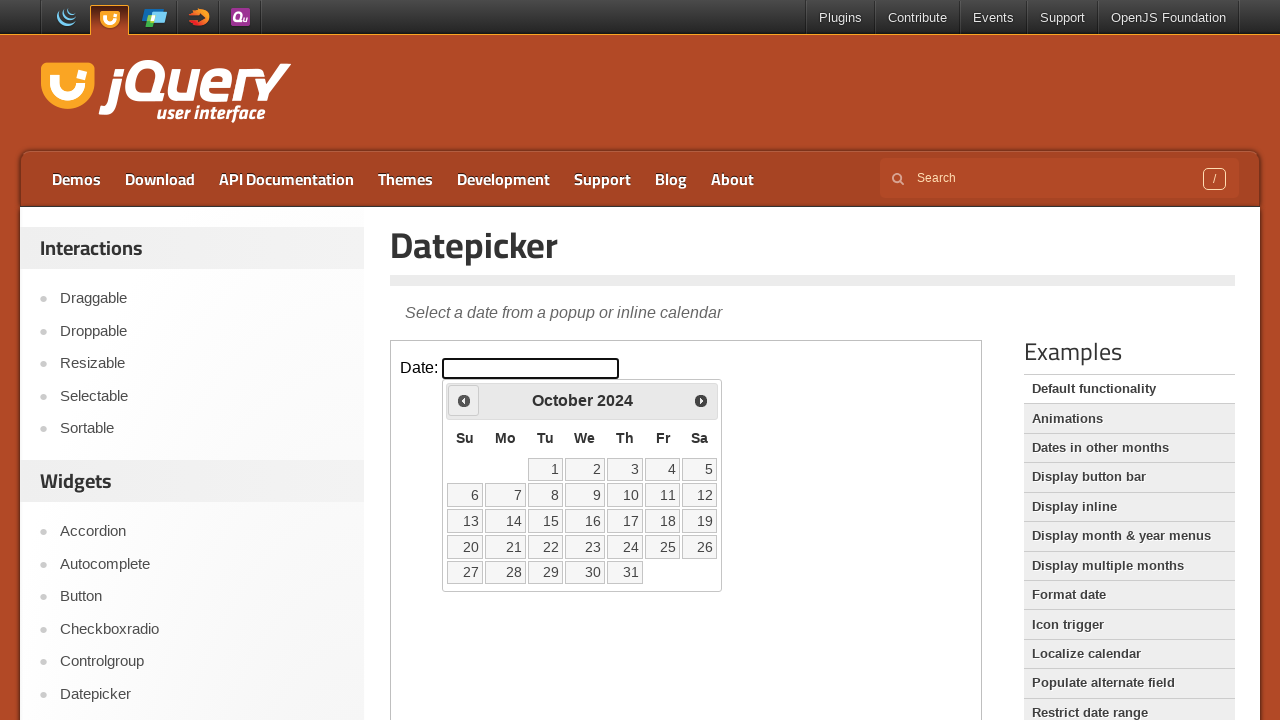

Clicked Prev button to navigate to previous month at (464, 400) on iframe.demo-frame >> internal:control=enter-frame >> span:text('Prev')
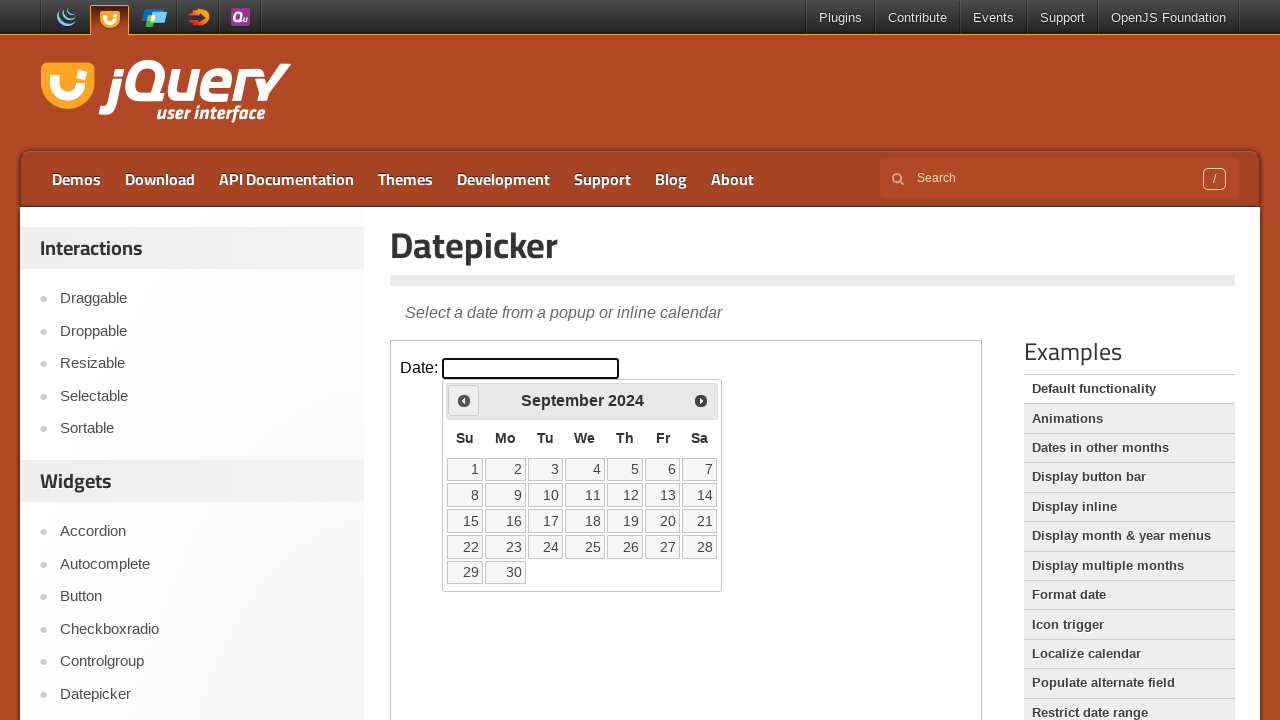

Waited for calendar to update after month navigation
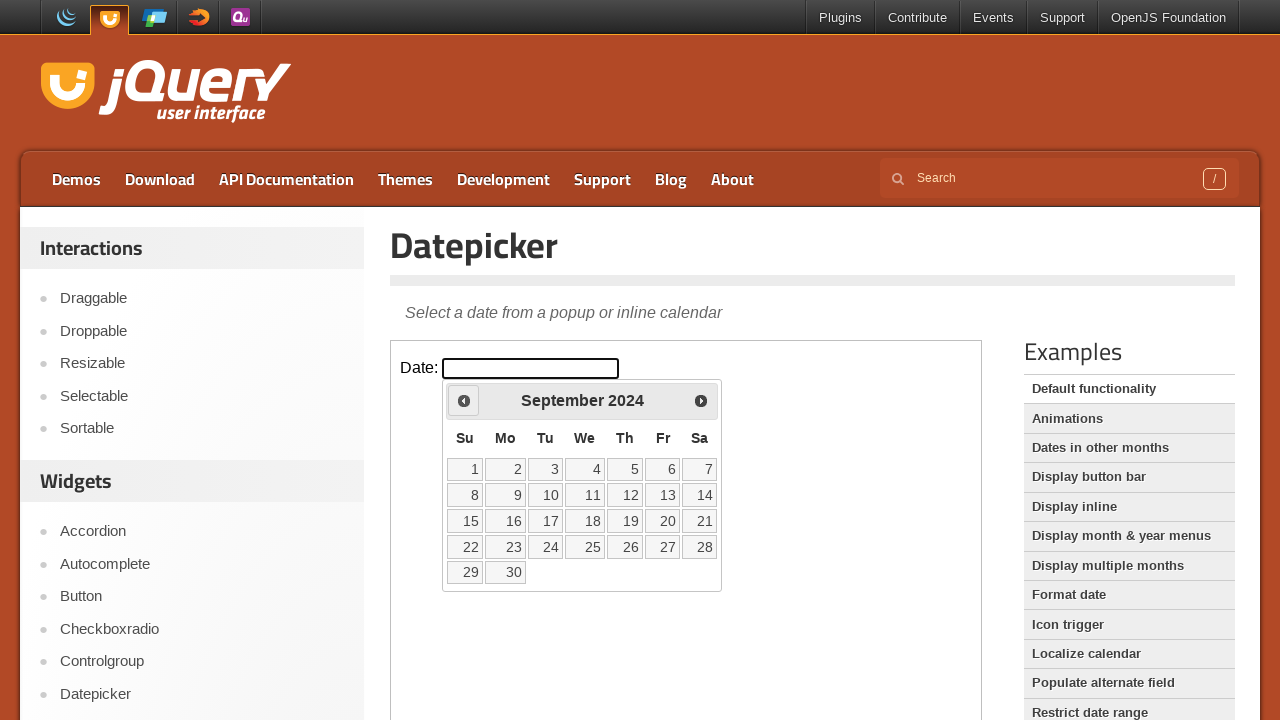

Checked current calendar month: September 2024
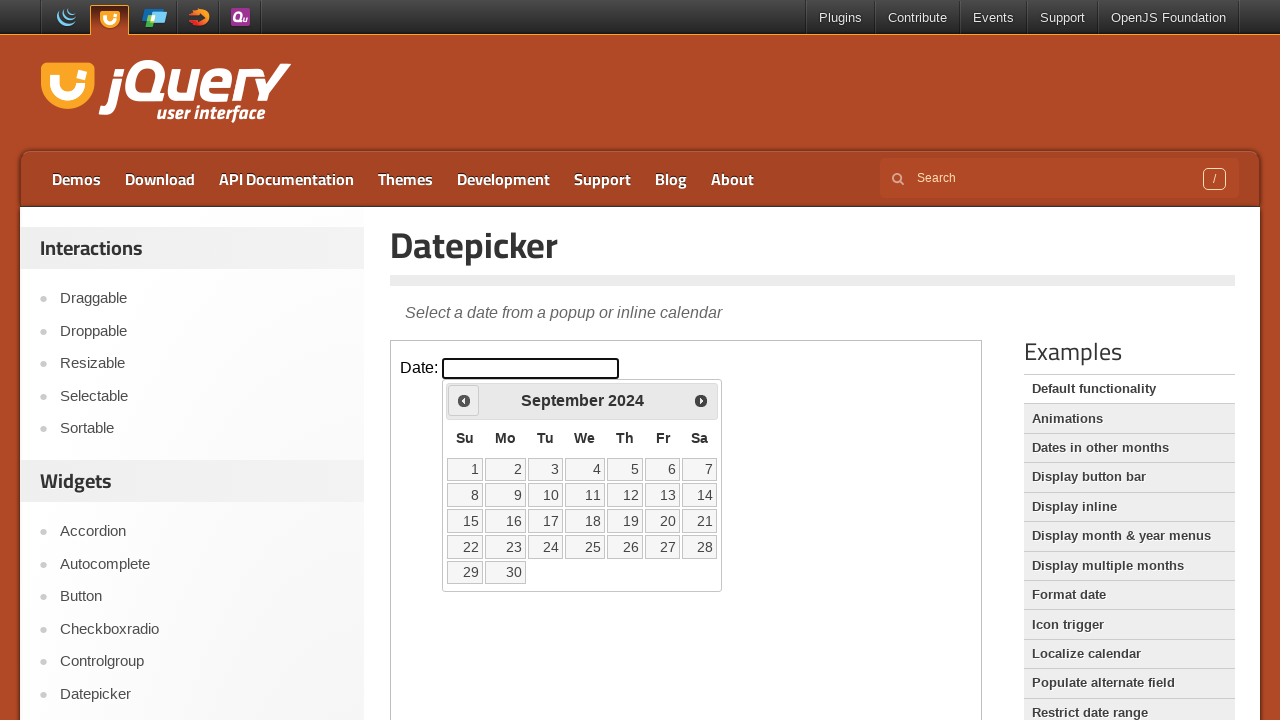

Clicked Prev button to navigate to previous month at (464, 400) on iframe.demo-frame >> internal:control=enter-frame >> span:text('Prev')
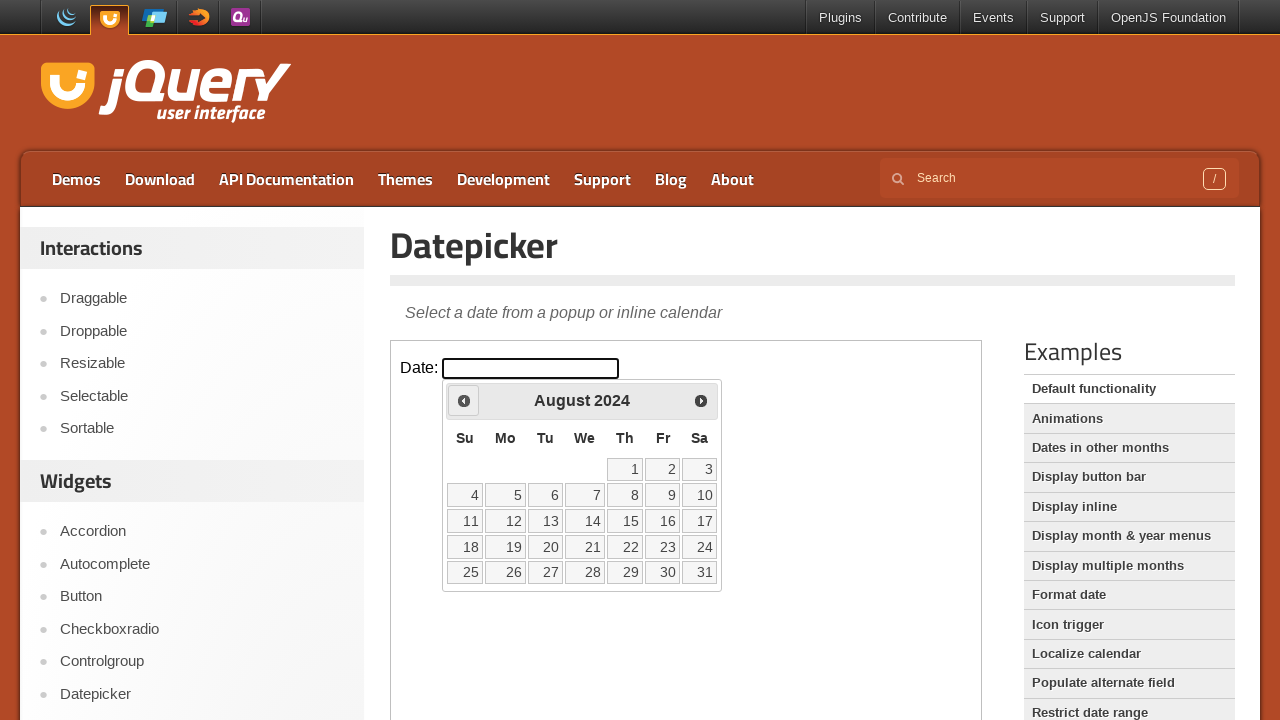

Waited for calendar to update after month navigation
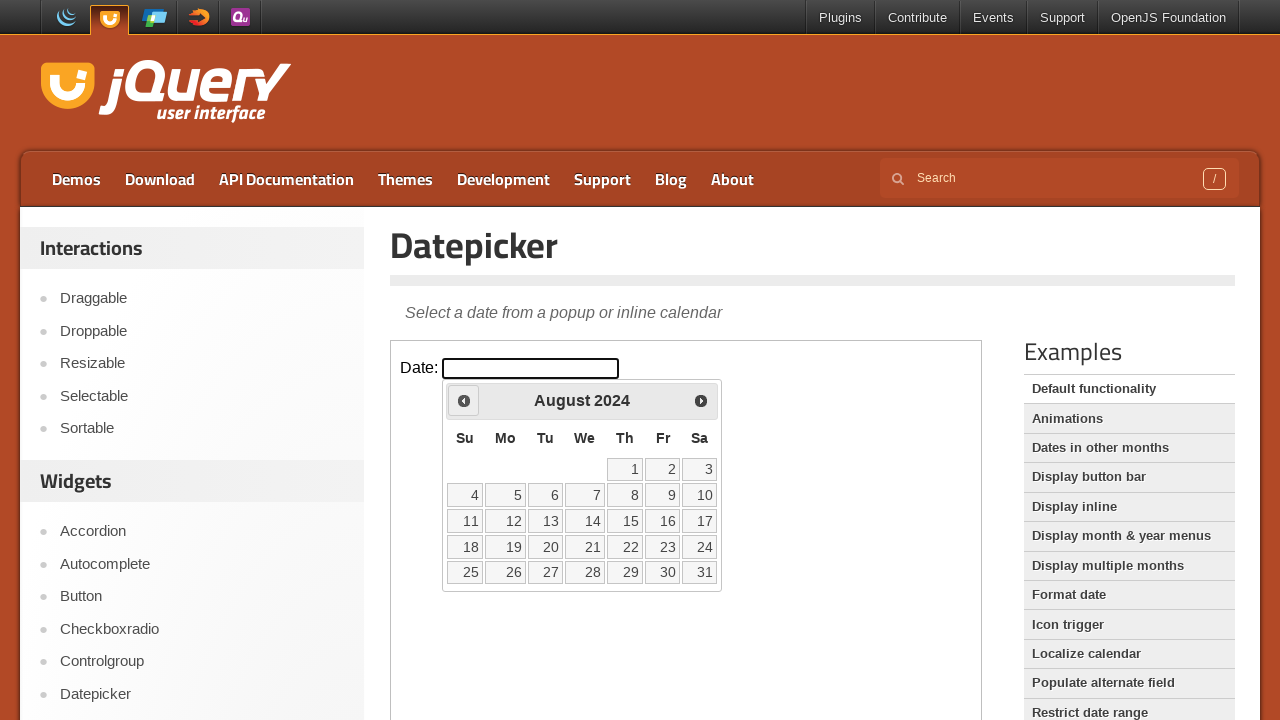

Checked current calendar month: August 2024
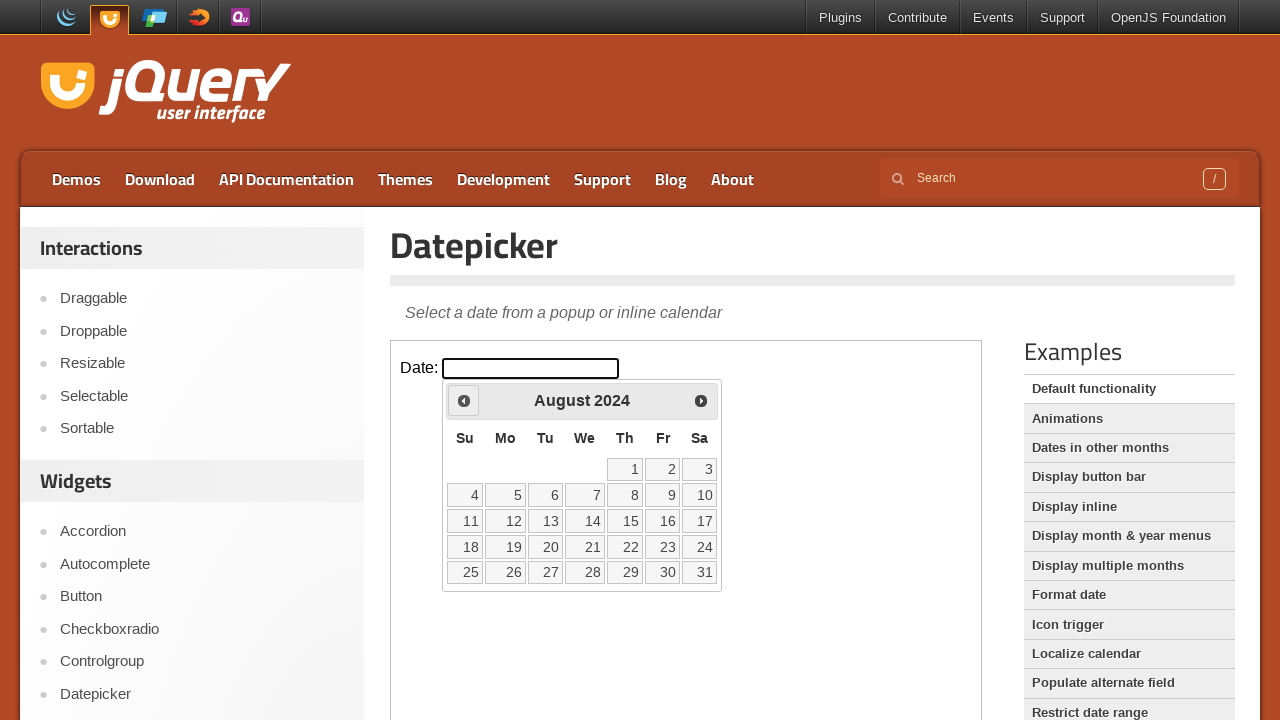

Clicked Prev button to navigate to previous month at (464, 400) on iframe.demo-frame >> internal:control=enter-frame >> span:text('Prev')
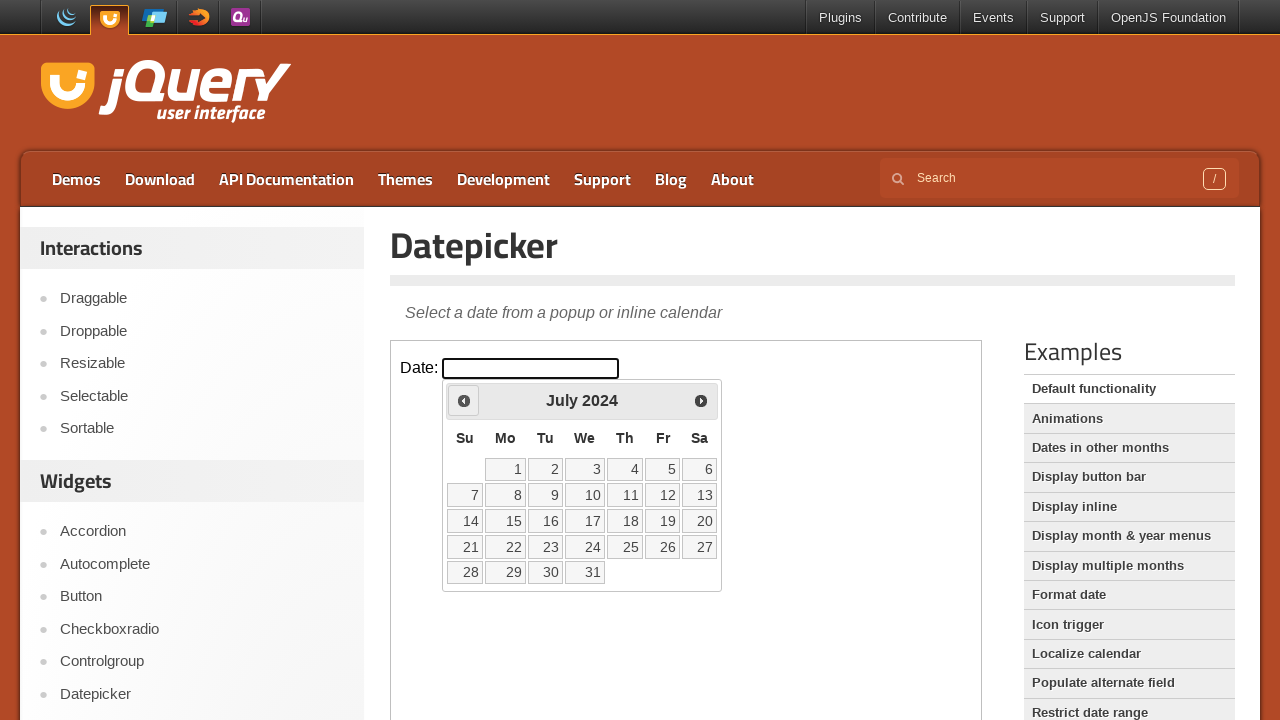

Waited for calendar to update after month navigation
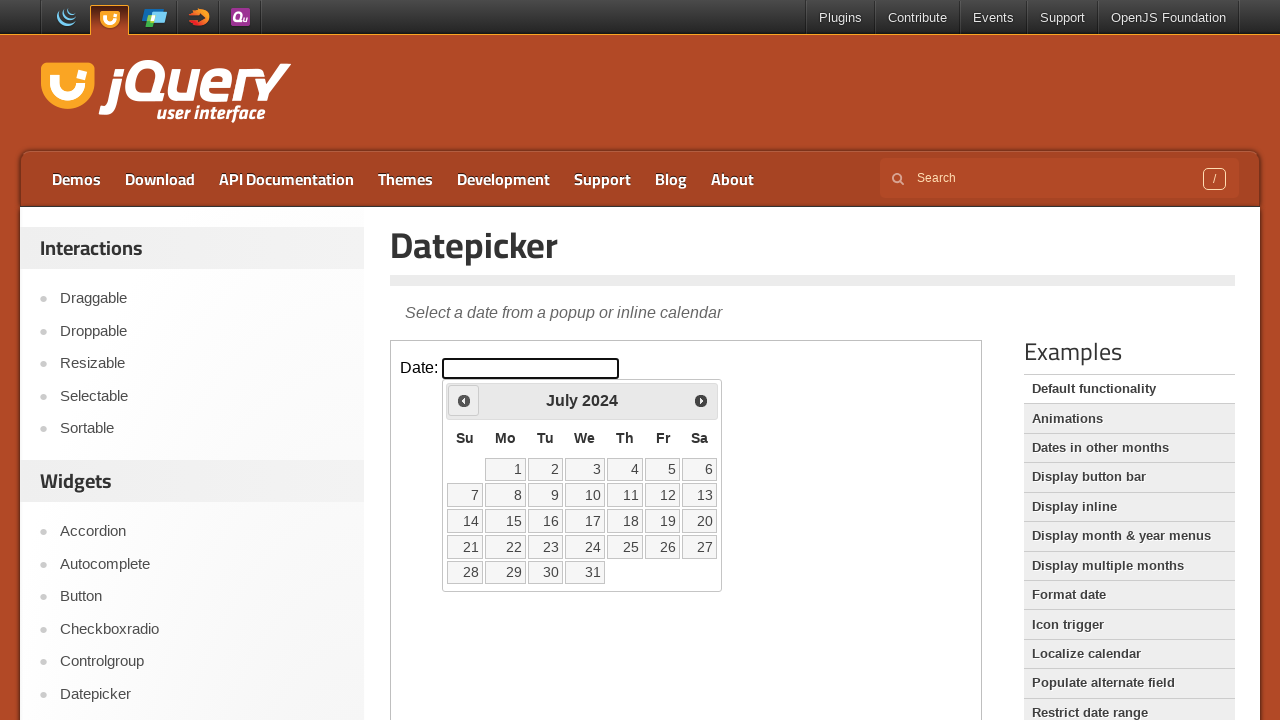

Checked current calendar month: July 2024
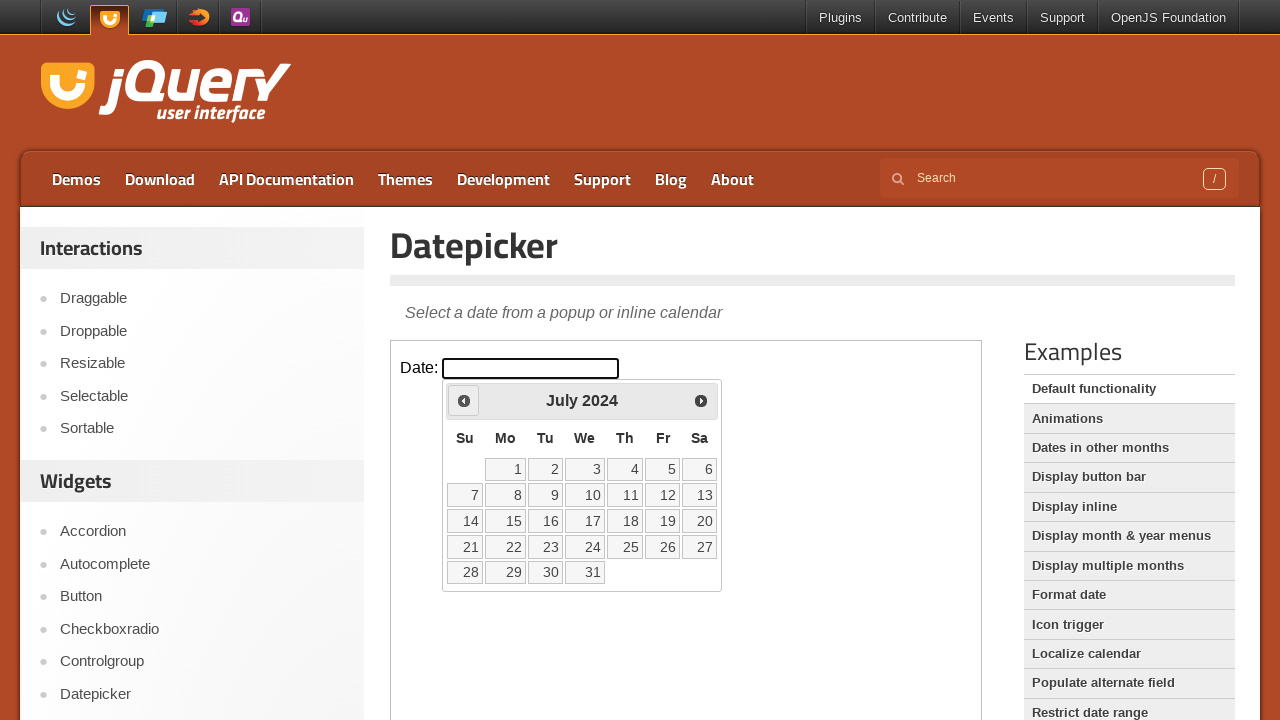

Clicked Prev button to navigate to previous month at (464, 400) on iframe.demo-frame >> internal:control=enter-frame >> span:text('Prev')
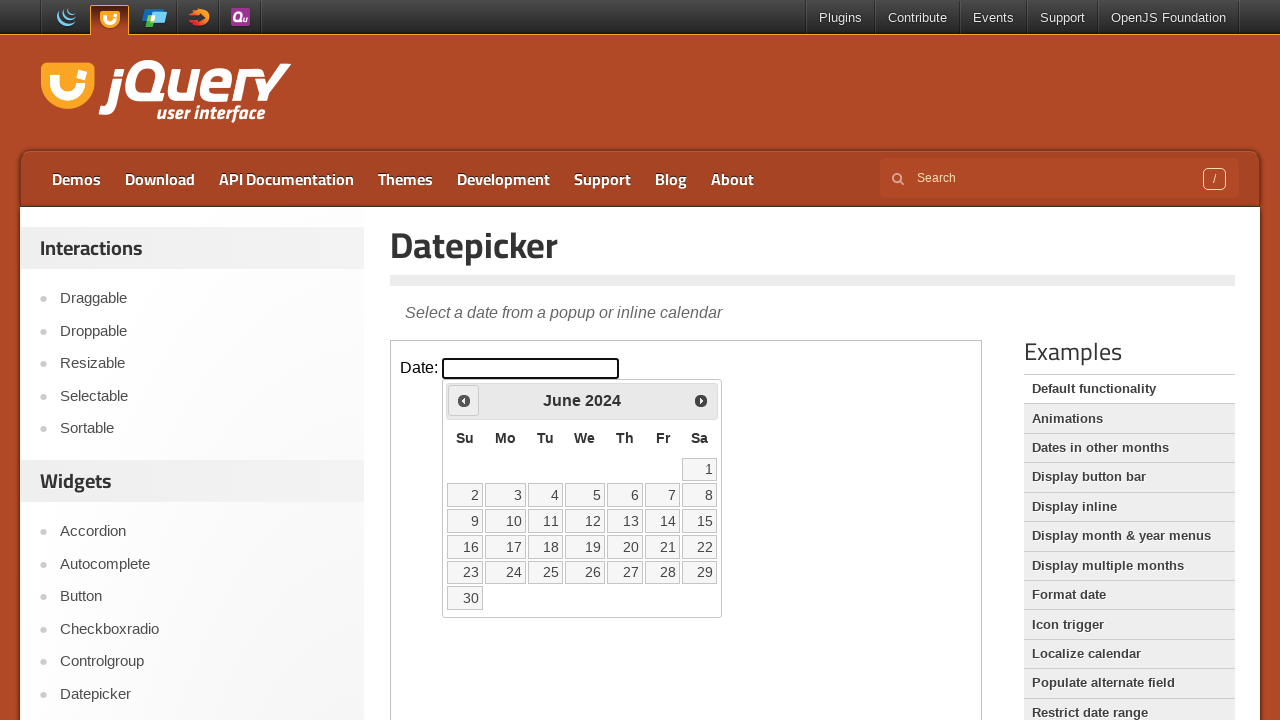

Waited for calendar to update after month navigation
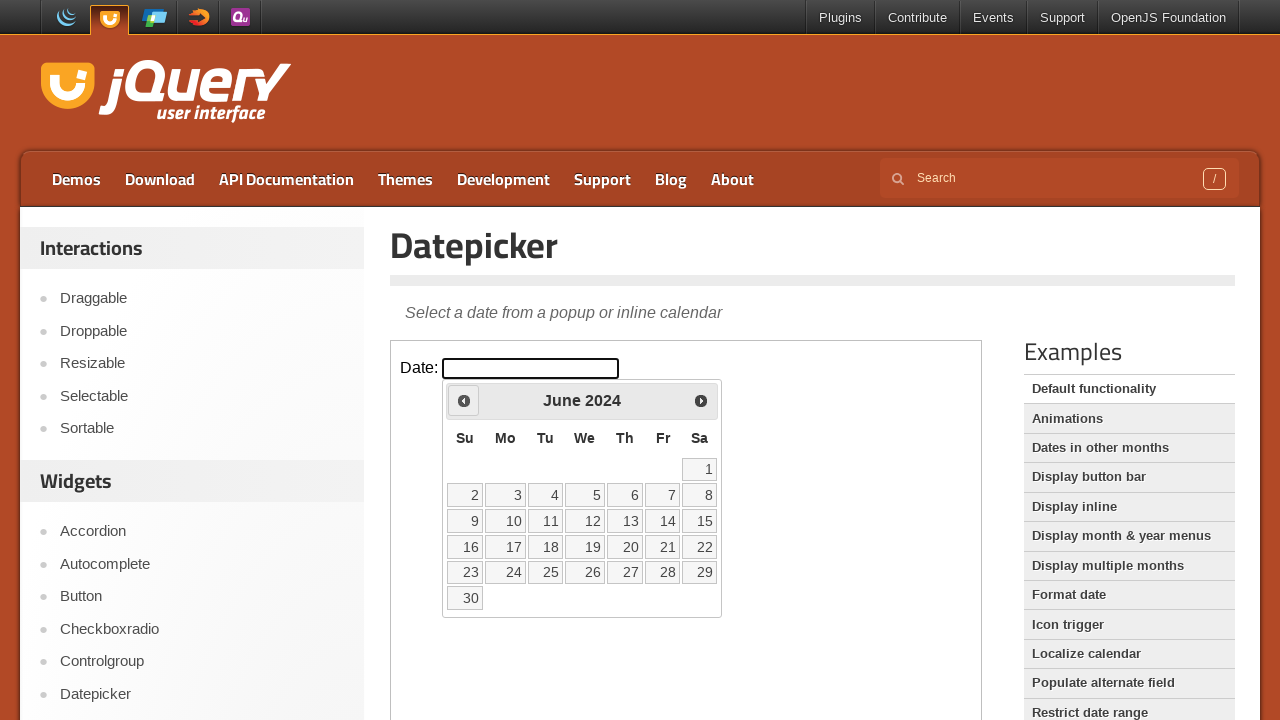

Checked current calendar month: June 2024
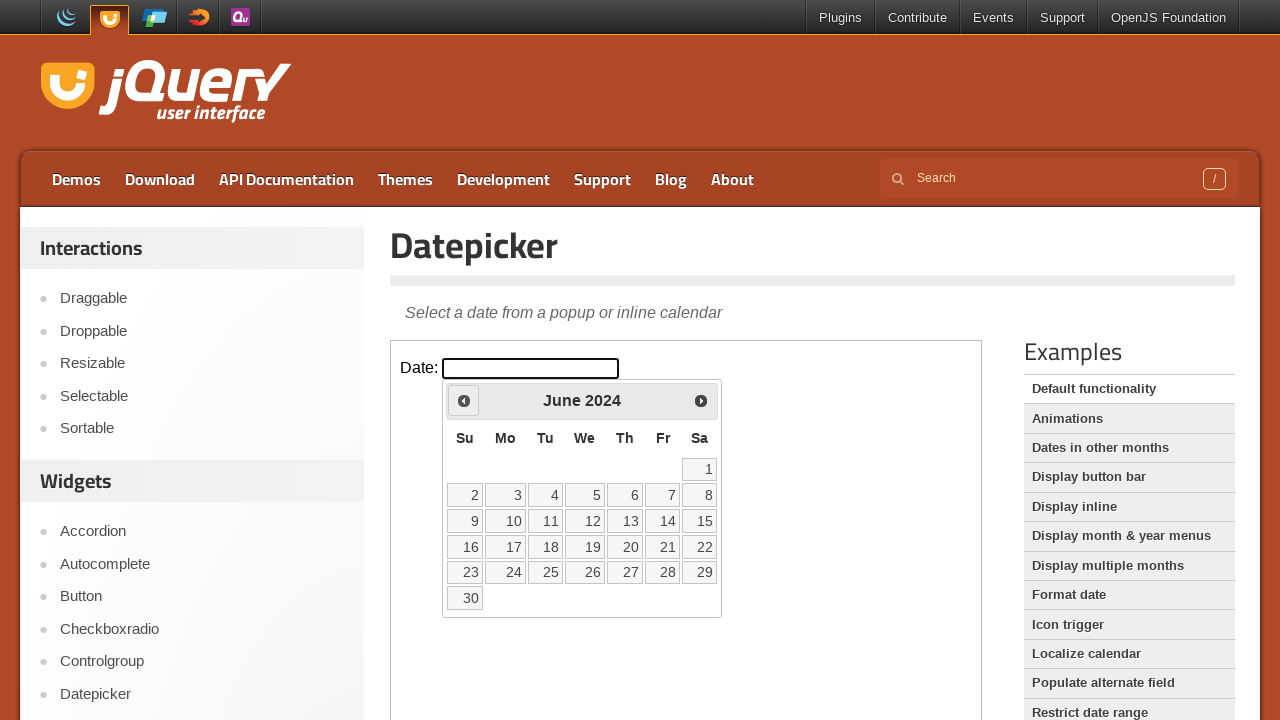

Clicked Prev button to navigate to previous month at (464, 400) on iframe.demo-frame >> internal:control=enter-frame >> span:text('Prev')
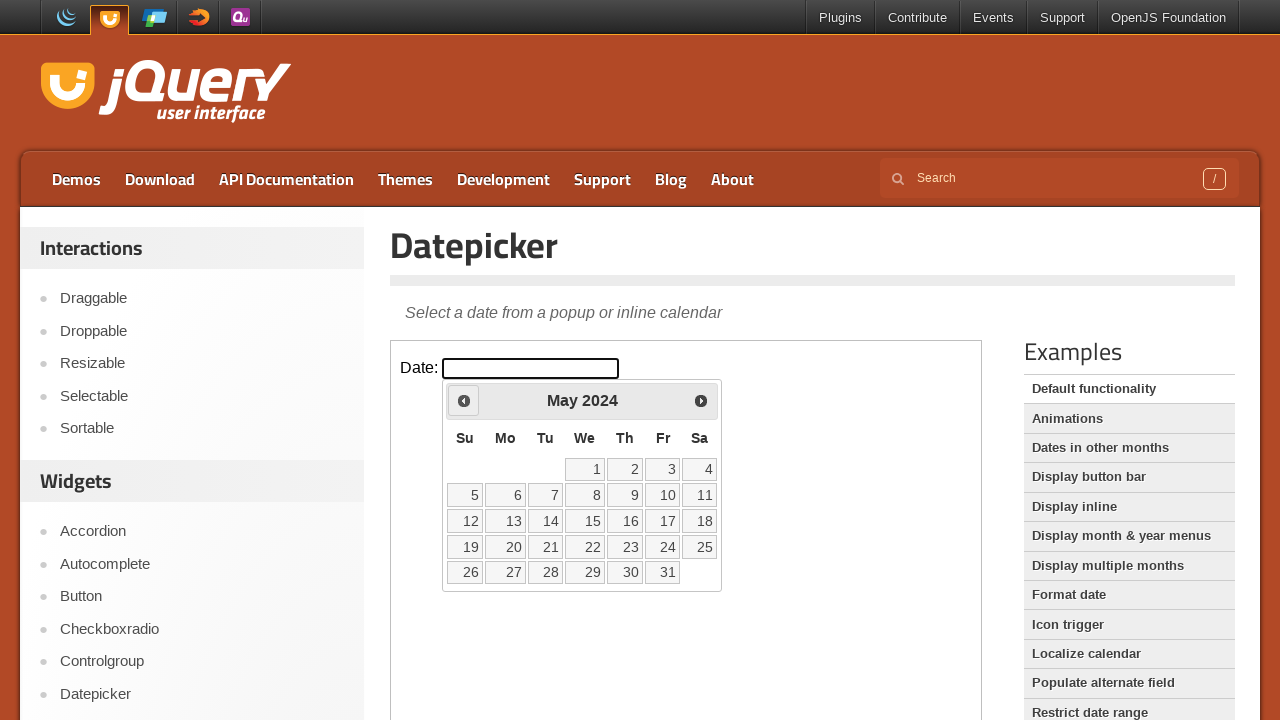

Waited for calendar to update after month navigation
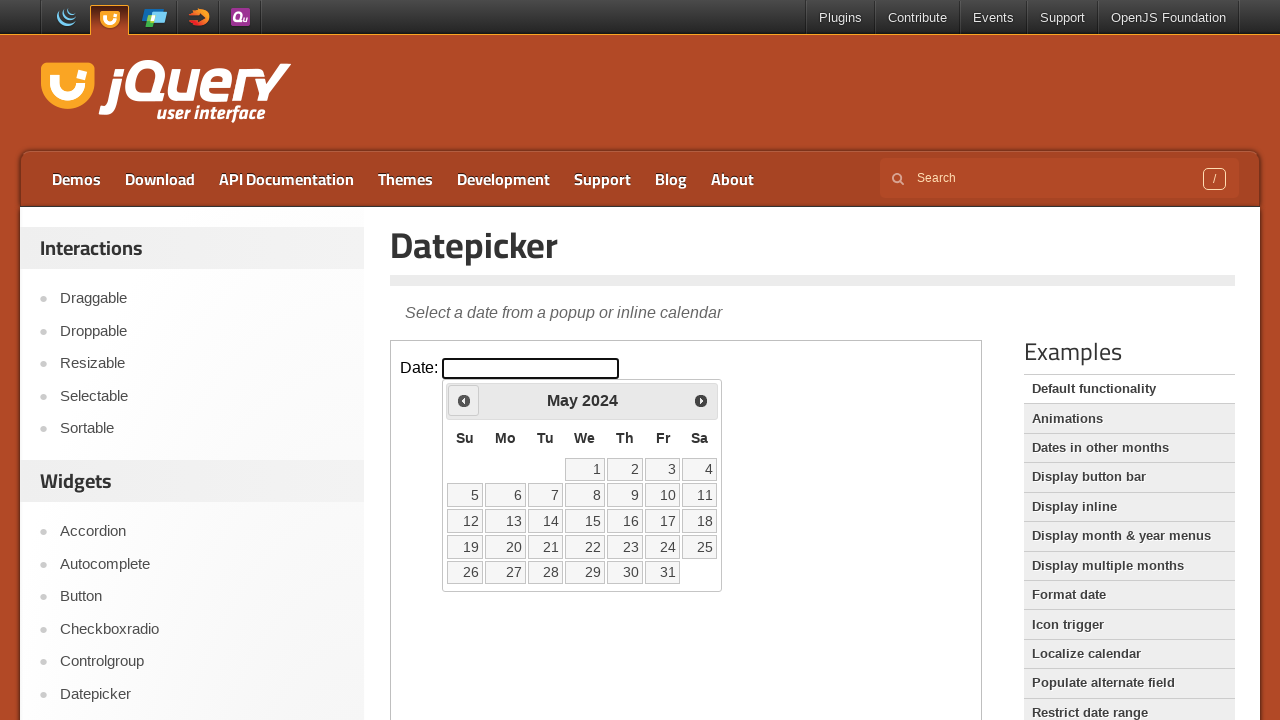

Checked current calendar month: May 2024
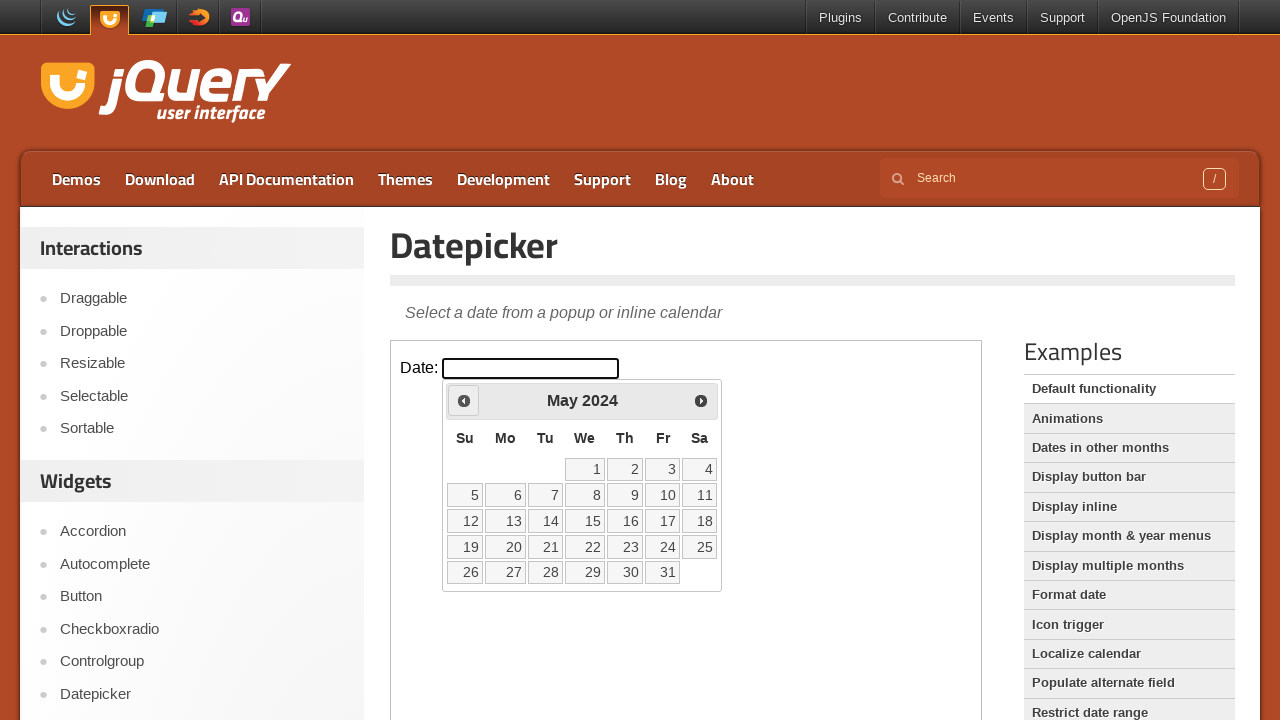

Clicked Prev button to navigate to previous month at (464, 400) on iframe.demo-frame >> internal:control=enter-frame >> span:text('Prev')
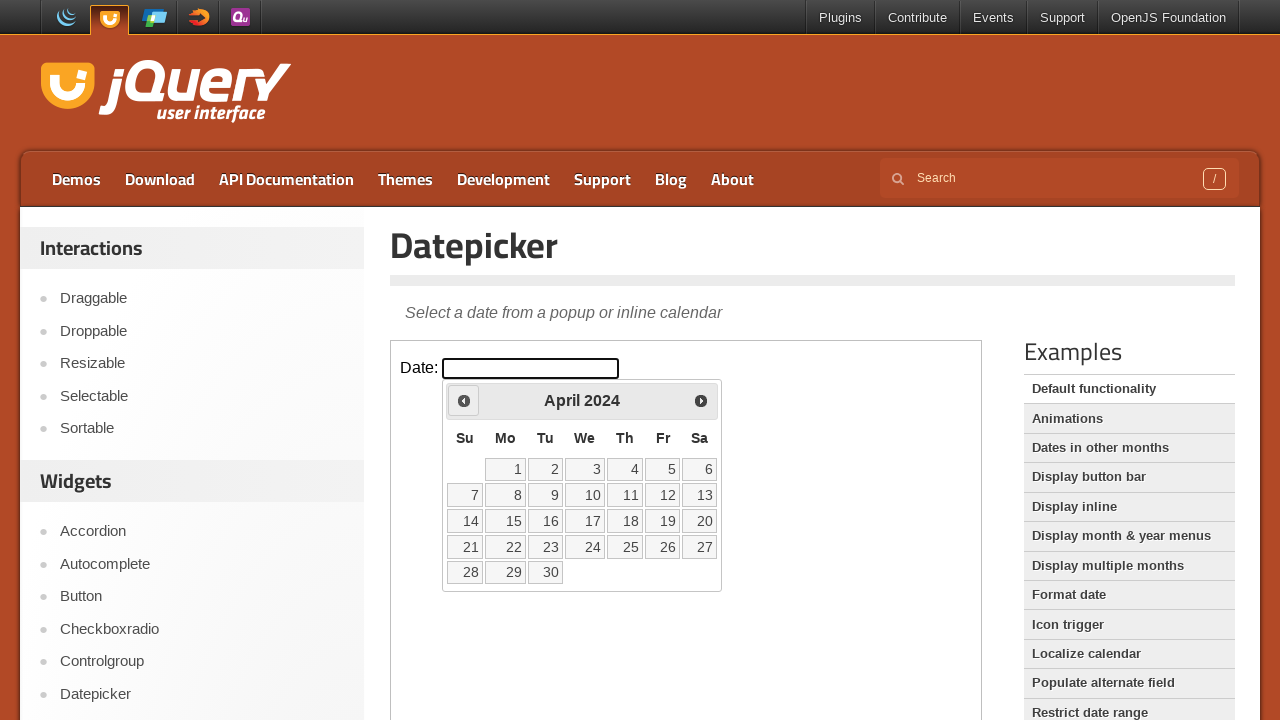

Waited for calendar to update after month navigation
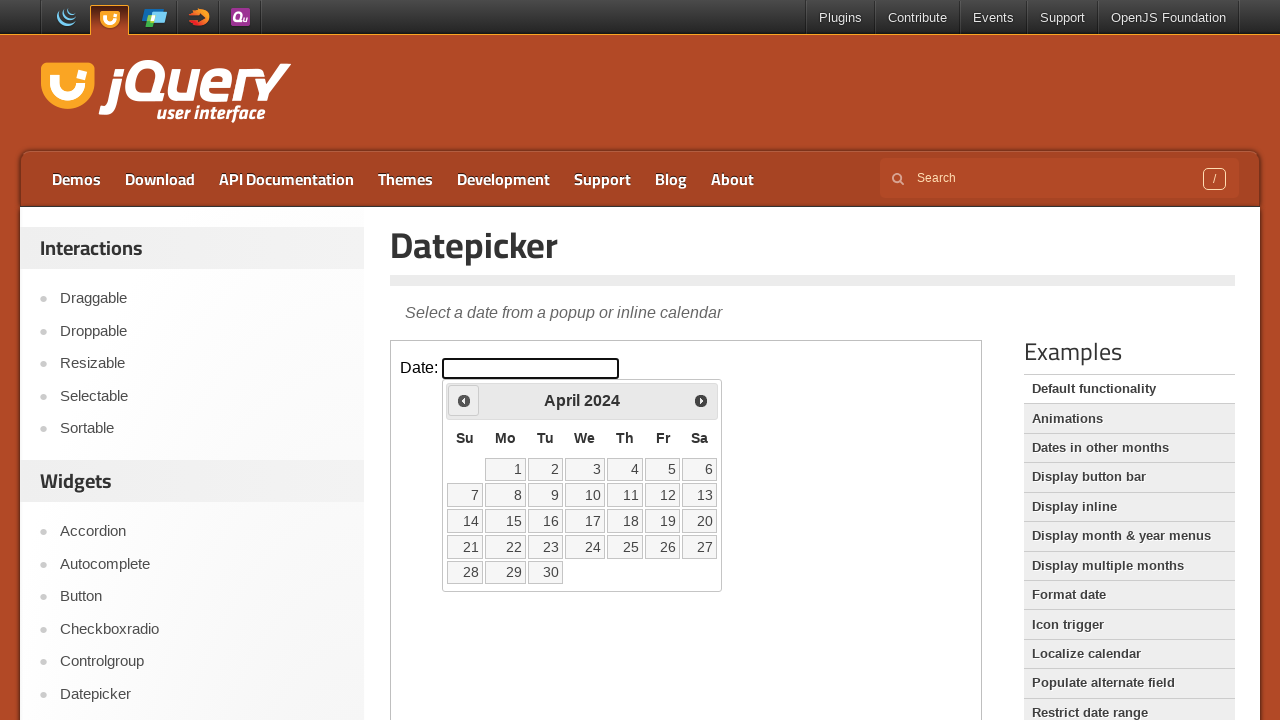

Checked current calendar month: April 2024
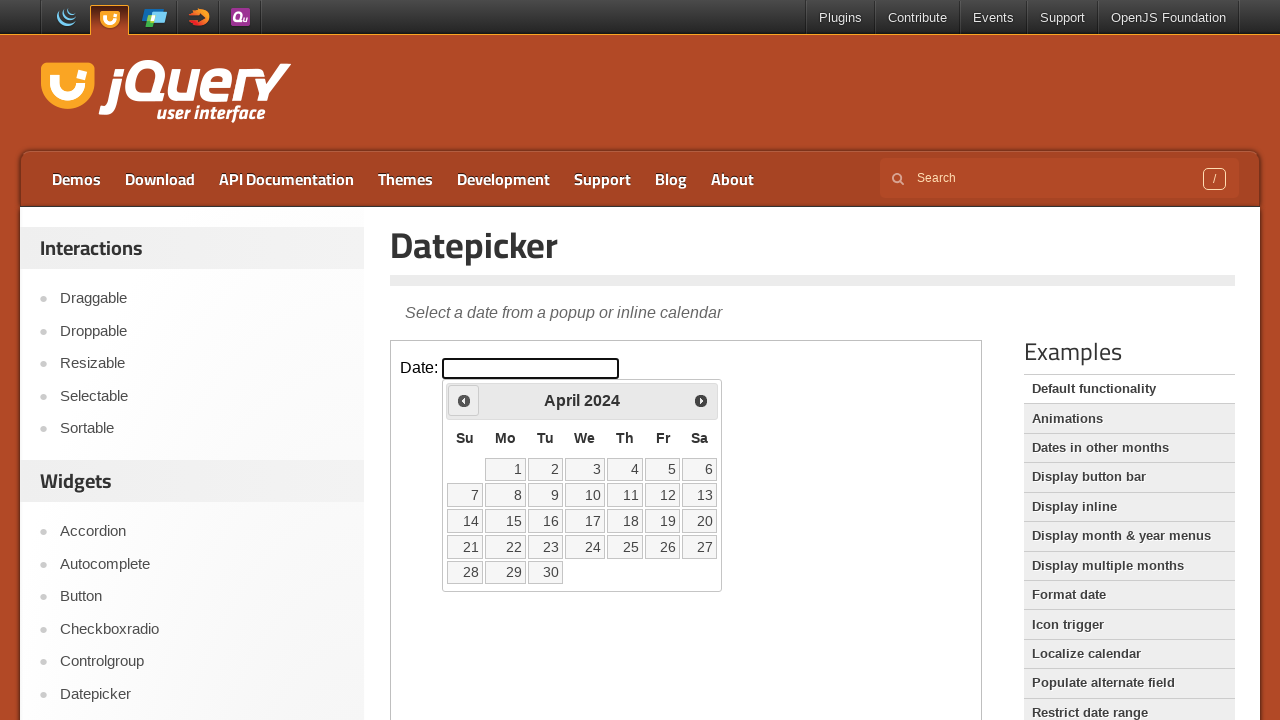

Selected day 15 from April 2024 calendar at (506, 521) on iframe.demo-frame >> internal:control=enter-frame >> a:text('15')
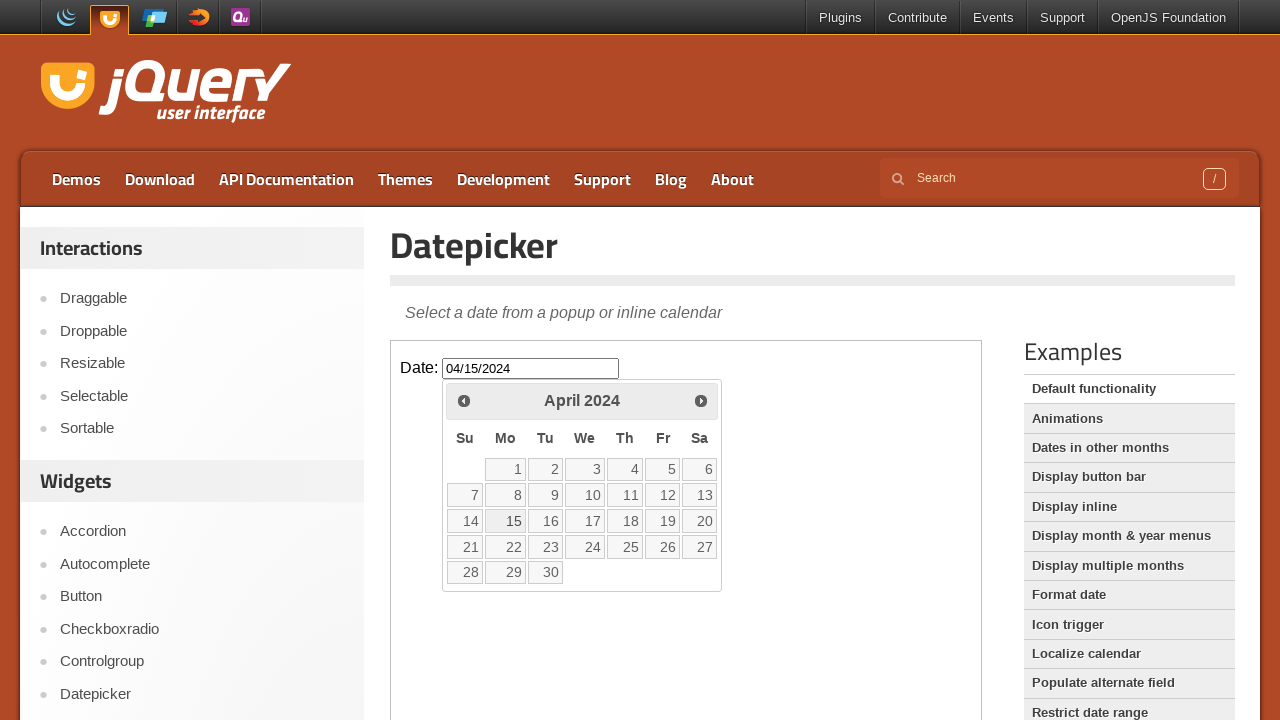

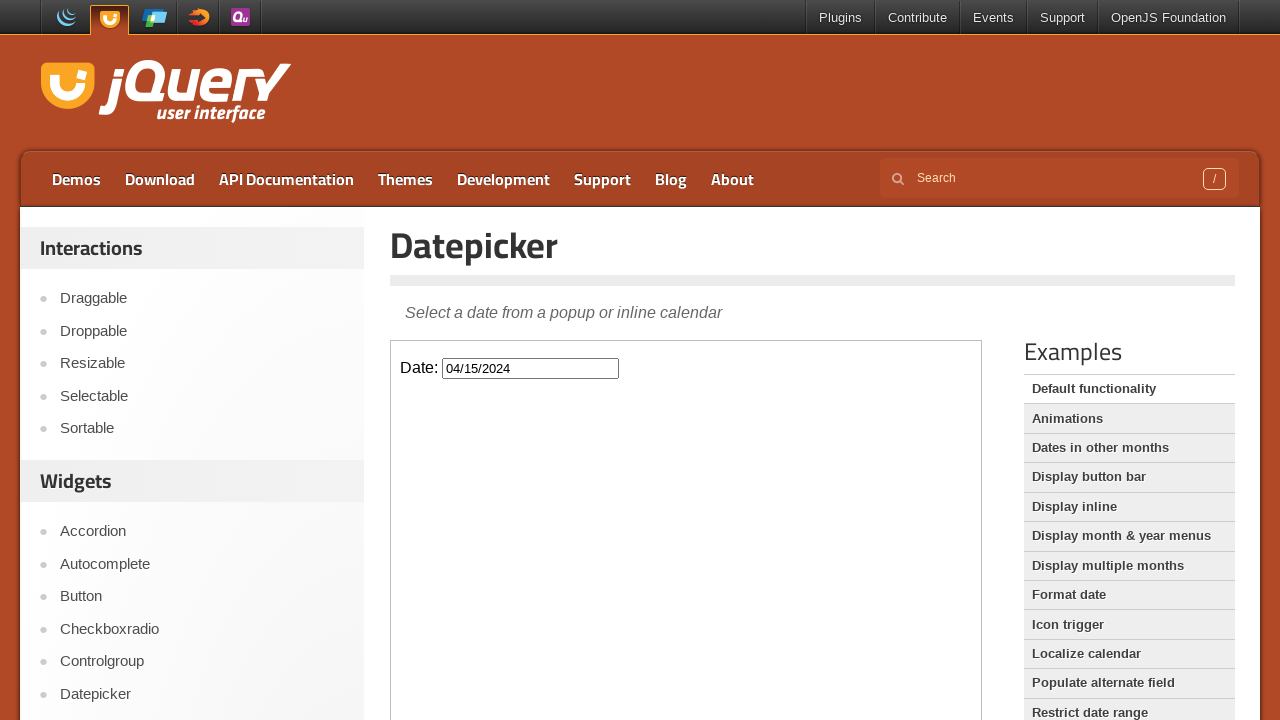